Tests date picker functionality by selecting dates in both a simple date picker and a date-time picker on the demoqa.com demo page

Starting URL: https://demoqa.com/date-picker

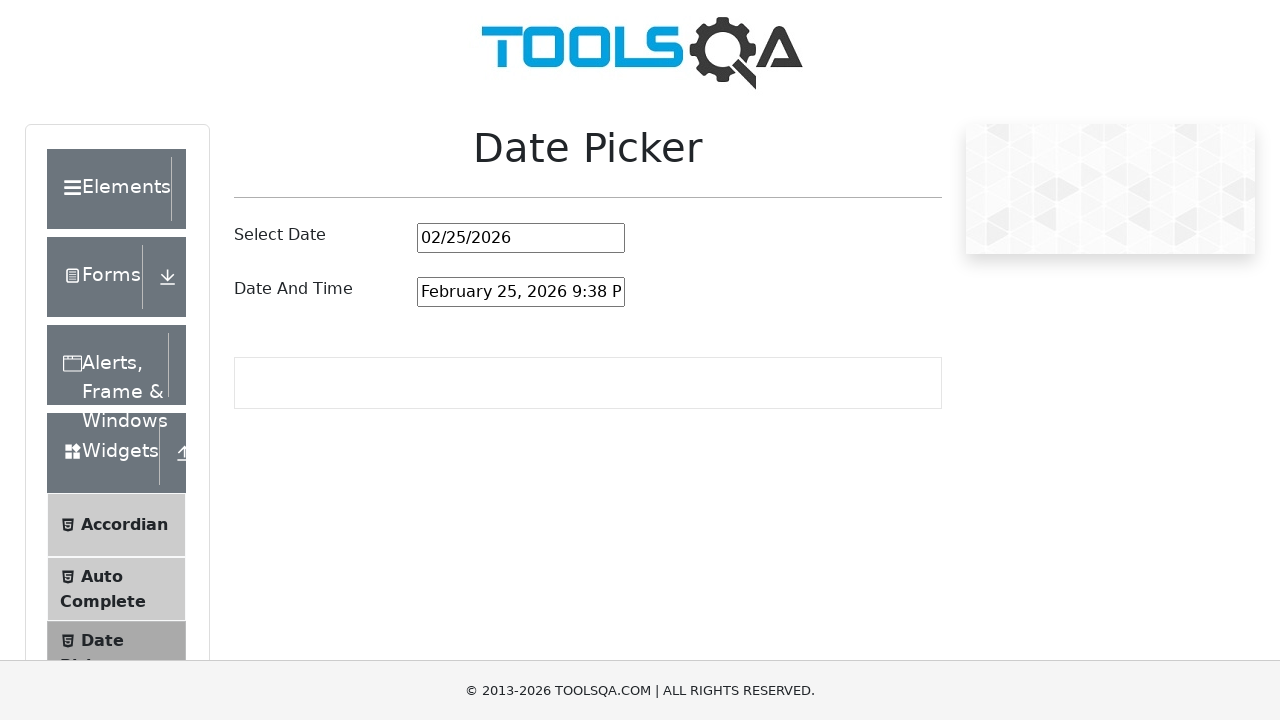

Clicked on the first date picker input field at (521, 238) on #datePickerMonthYearInput
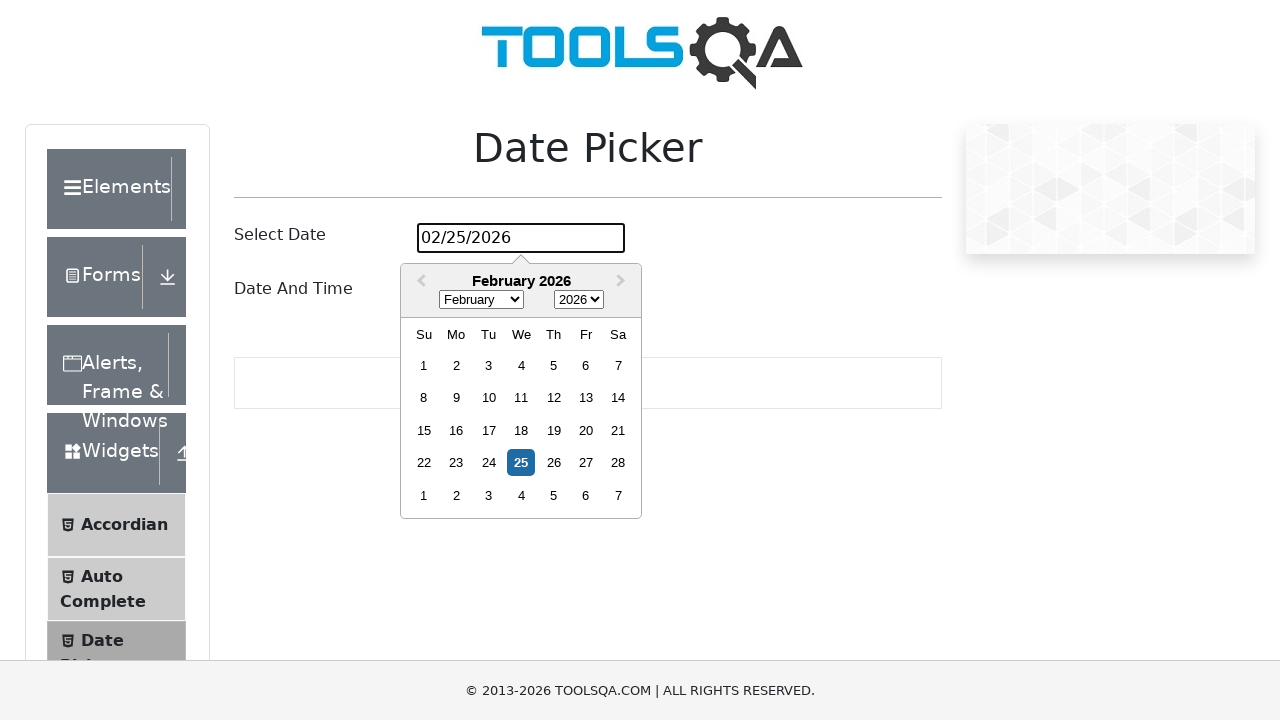

Clicked on month dropdown in date picker at (481, 300) on .react-datepicker__month-select
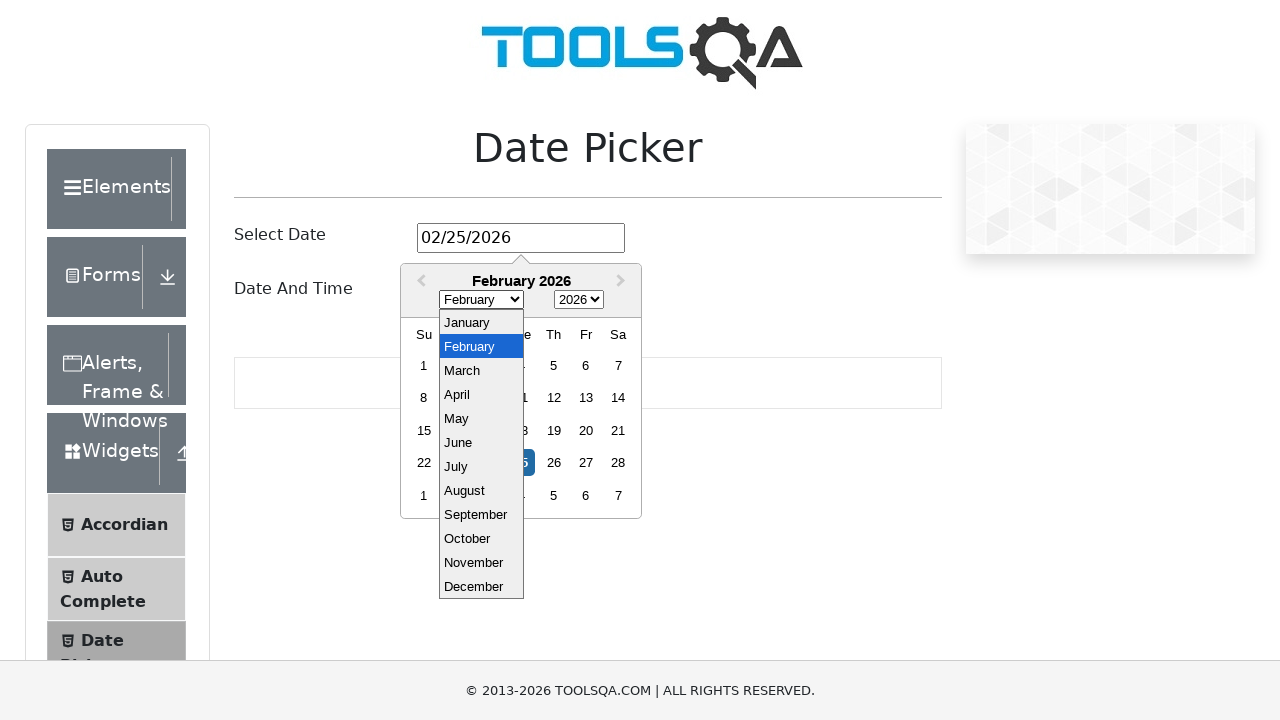

Selected September (month 8) from dropdown on .react-datepicker__month-select
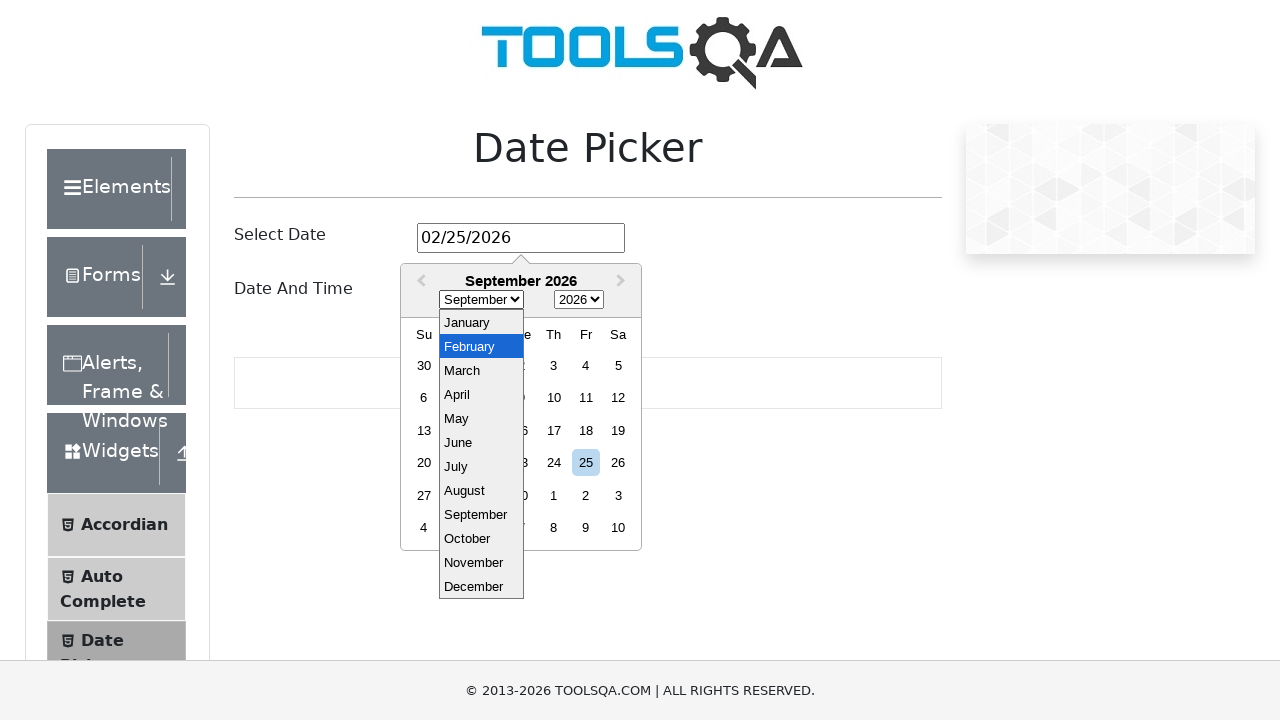

Clicked on year dropdown in date picker at (579, 300) on .react-datepicker__year-select
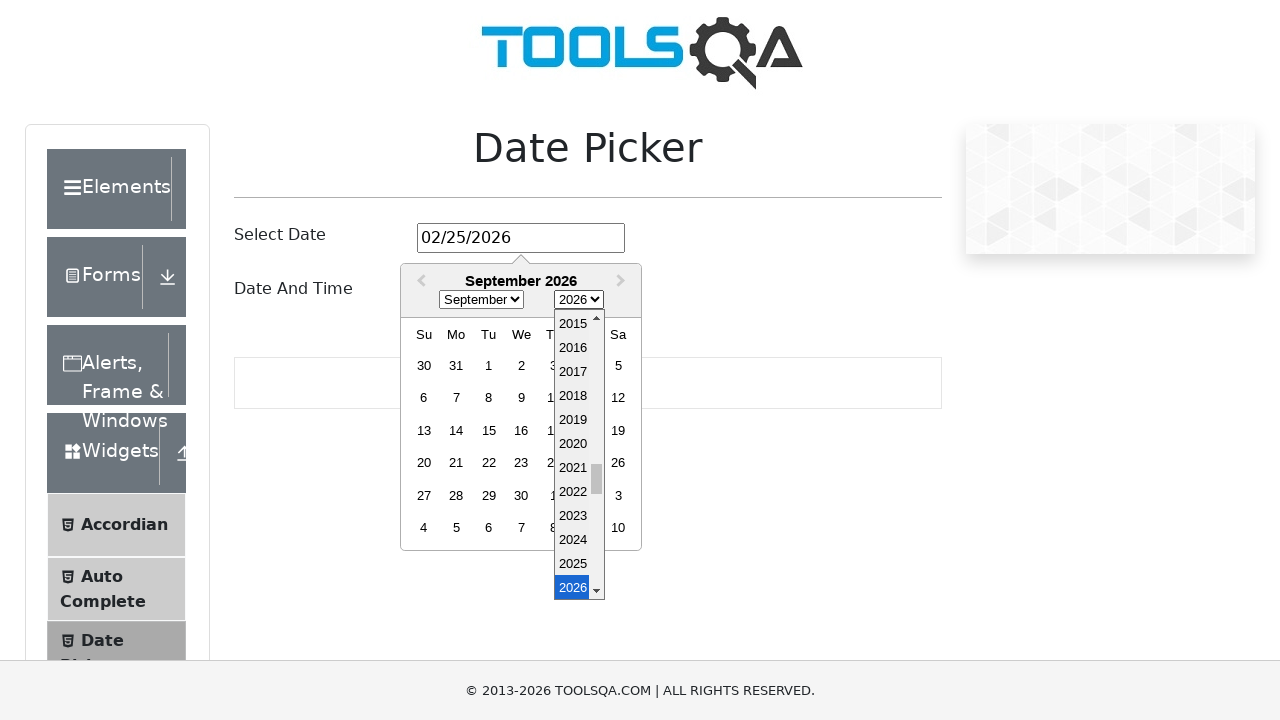

Selected year 1990 from dropdown on .react-datepicker__year-select
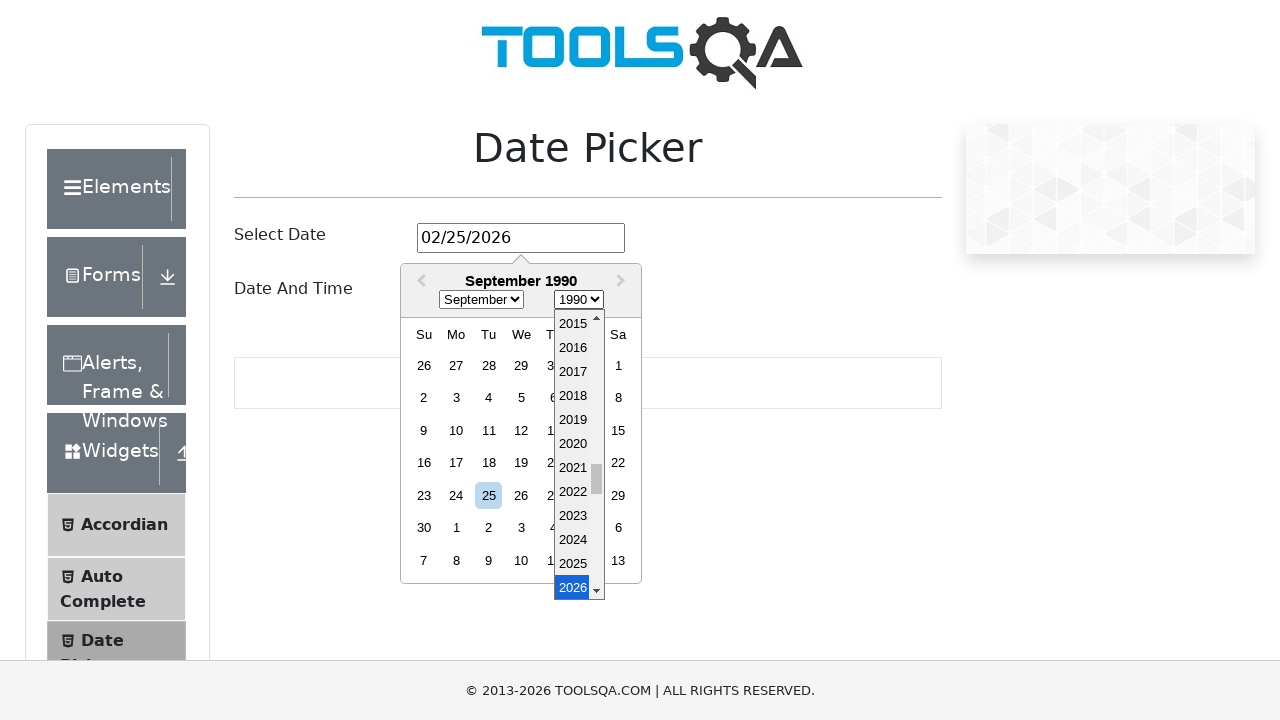

Selected the 12th day from the calendar at (521, 430) on .react-datepicker__day--012:nth-child(4)
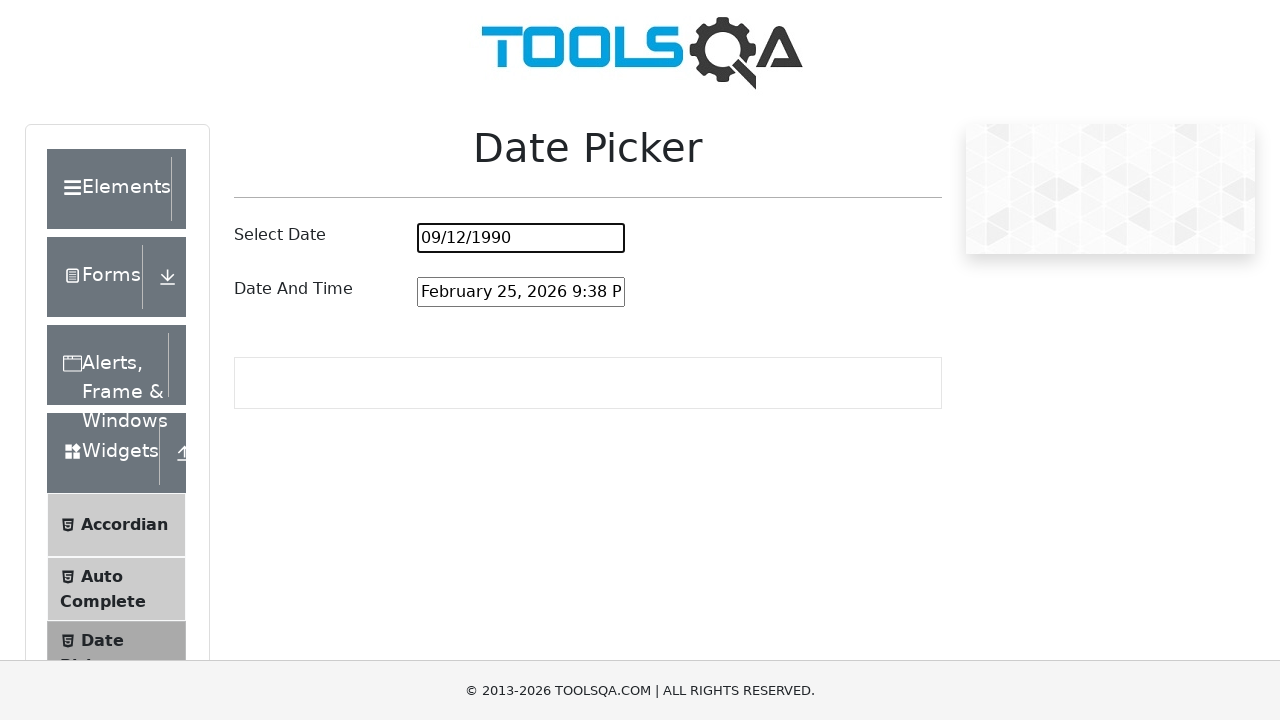

Clicked on the date and time picker input field at (521, 292) on #dateAndTimePickerInput
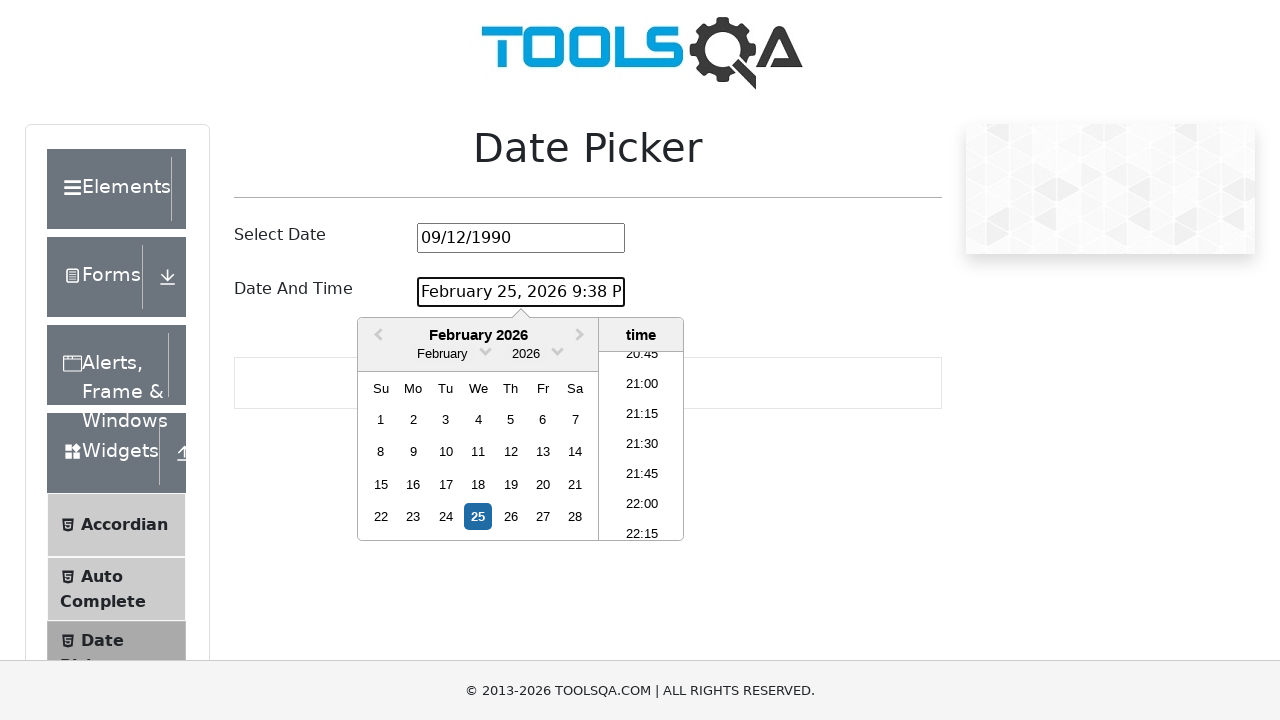

Clicked on month dropdown arrow in date-time picker at (485, 350) on .react-datepicker__month-read-view--down-arrow
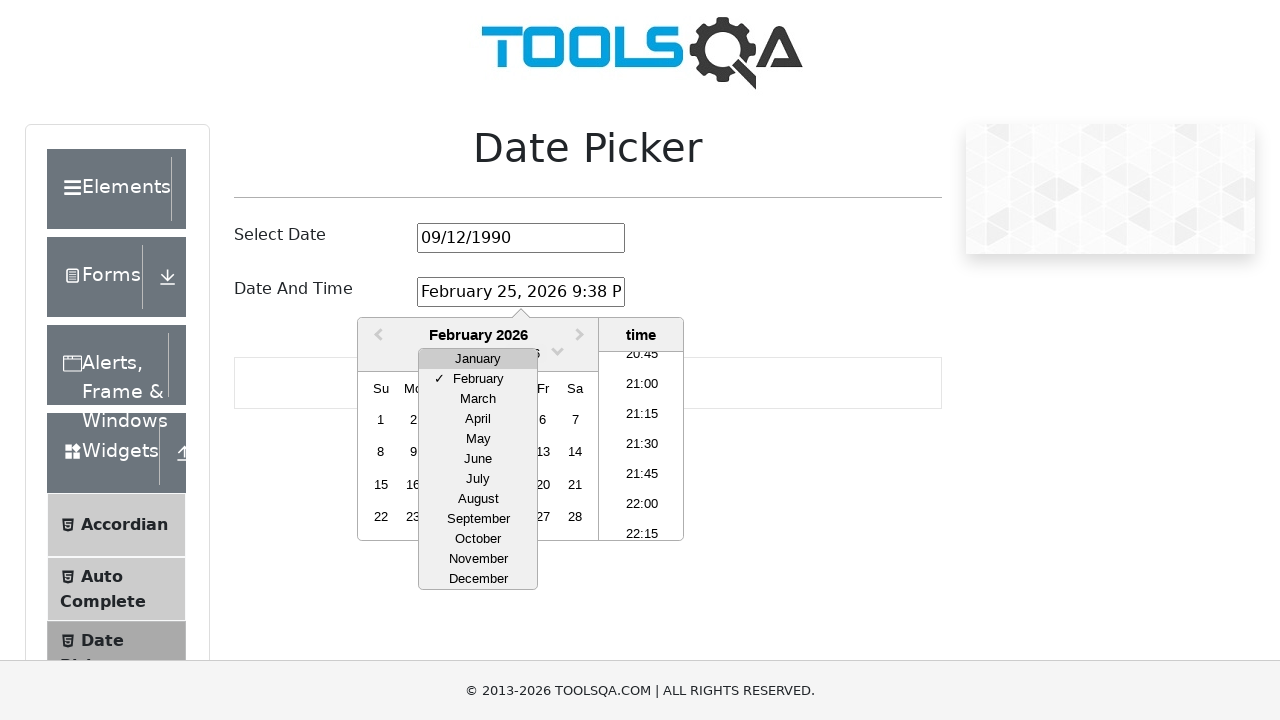

Selected September from month options at (478, 519) on .react-datepicker__month-option:nth-child(9)
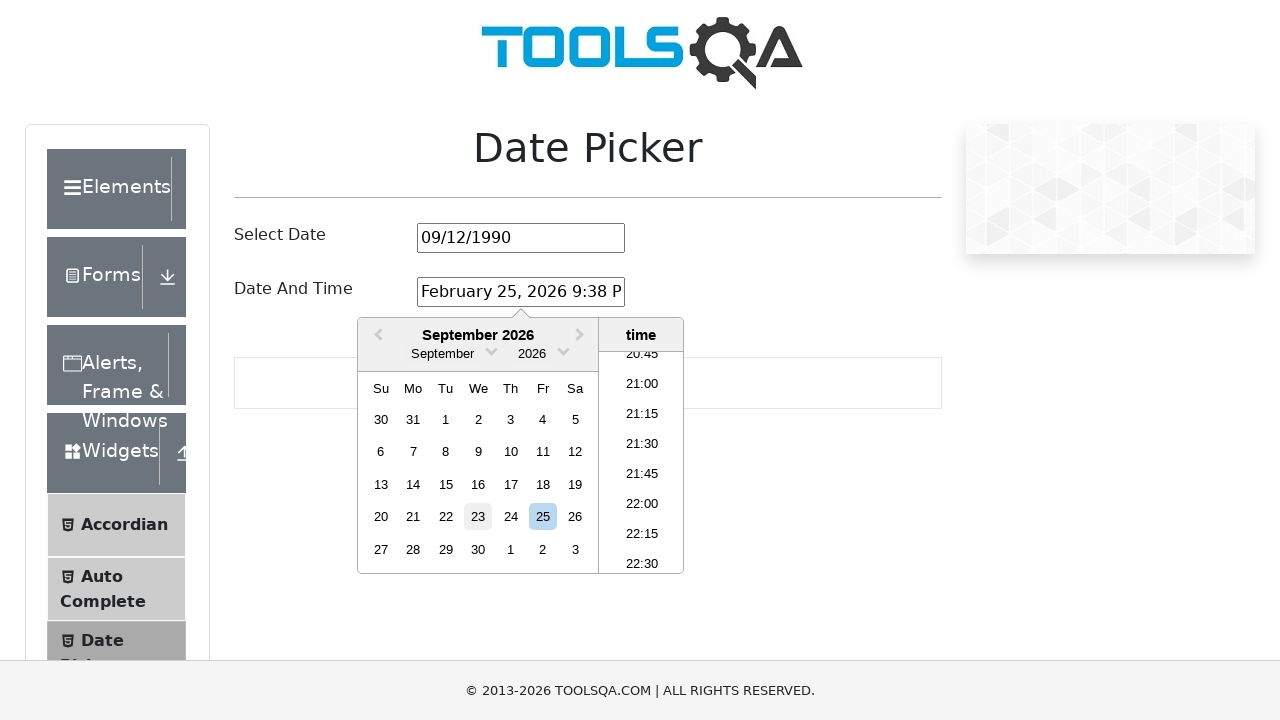

Clicked on year selector to open year picker at (532, 354) on .react-datepicker__year-read-view
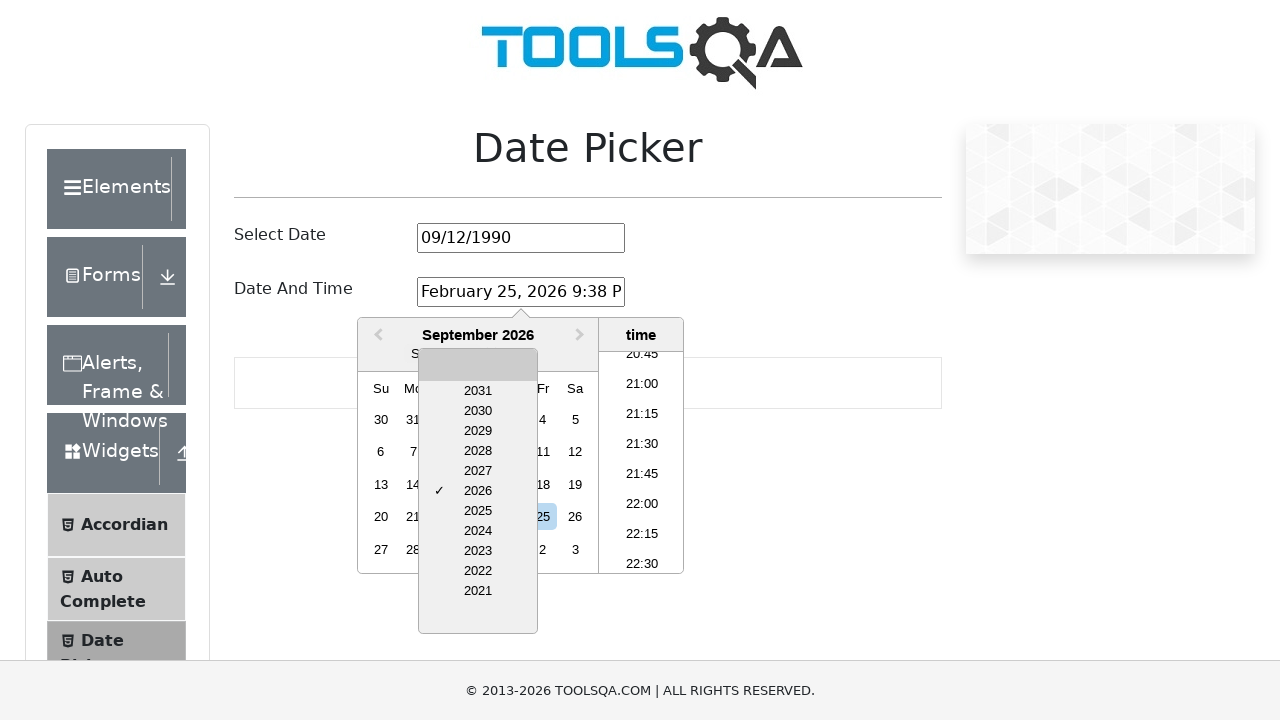

Clicked previous years arrow (iteration 1 of 25) at (478, 621) on .react-datepicker__navigation--years-previous
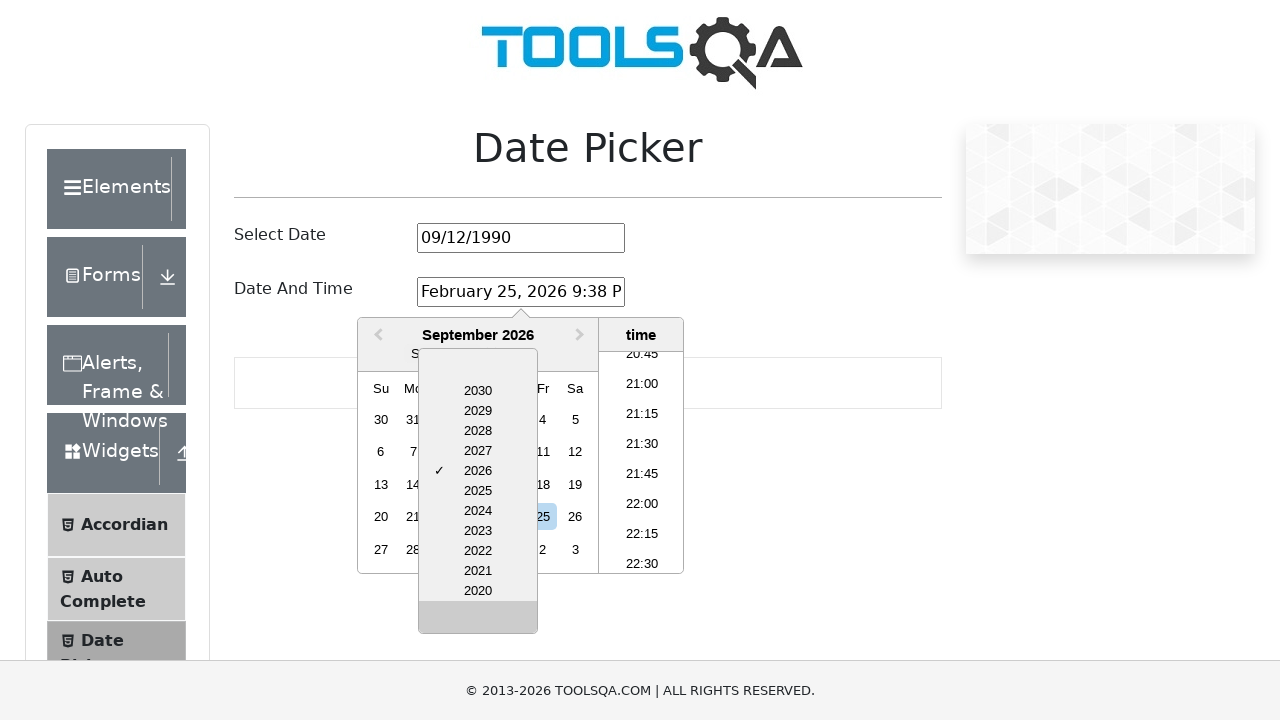

Clicked previous years arrow (iteration 2 of 25) at (478, 621) on .react-datepicker__navigation--years-previous
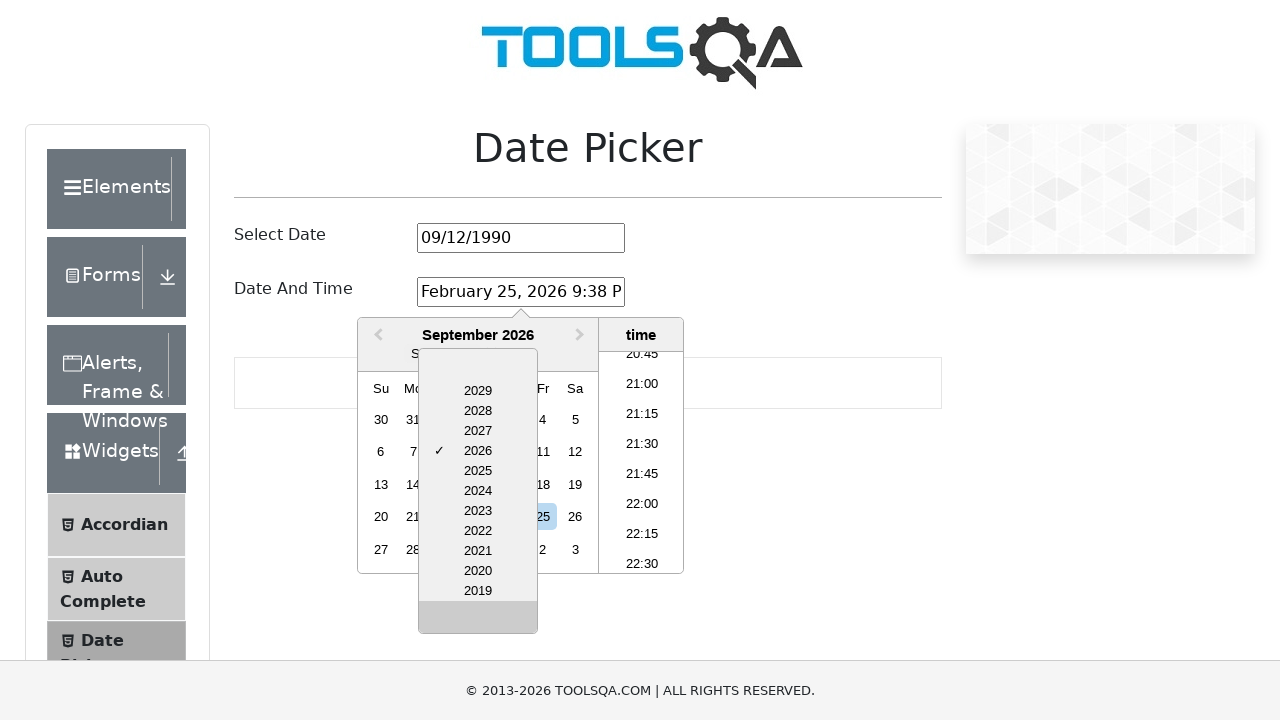

Clicked previous years arrow (iteration 3 of 25) at (478, 621) on .react-datepicker__navigation--years-previous
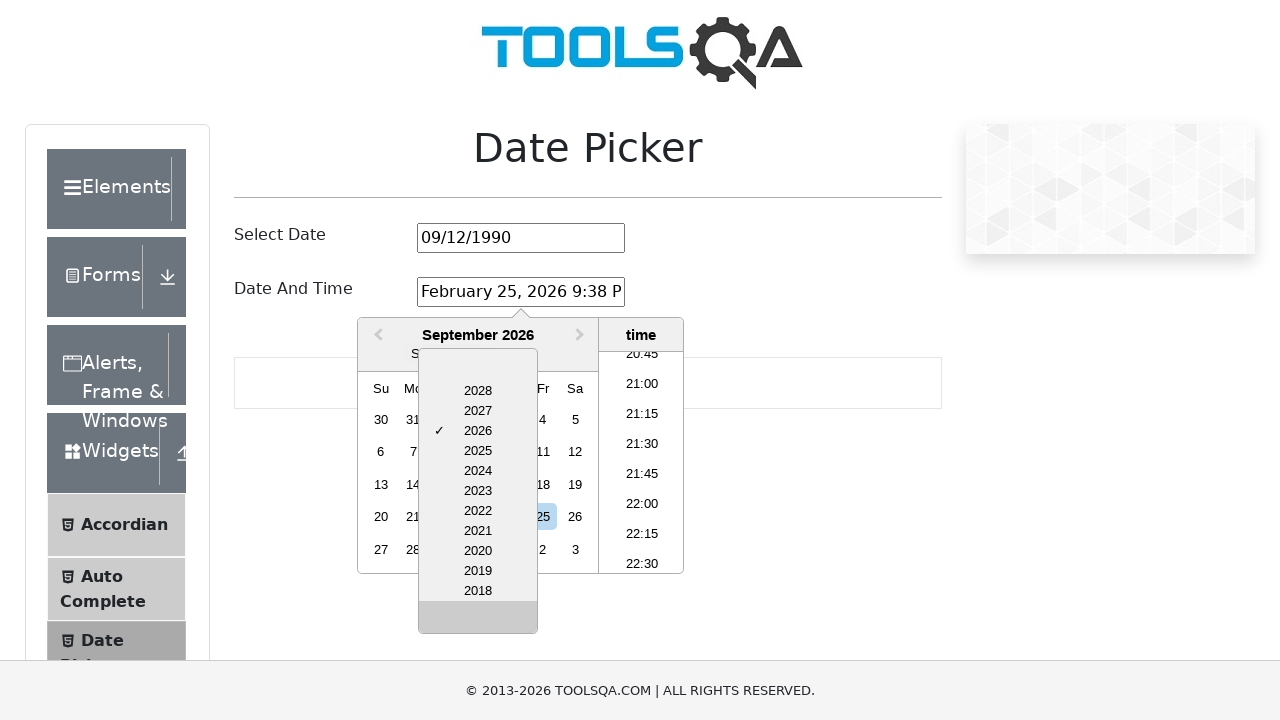

Clicked previous years arrow (iteration 4 of 25) at (478, 621) on .react-datepicker__navigation--years-previous
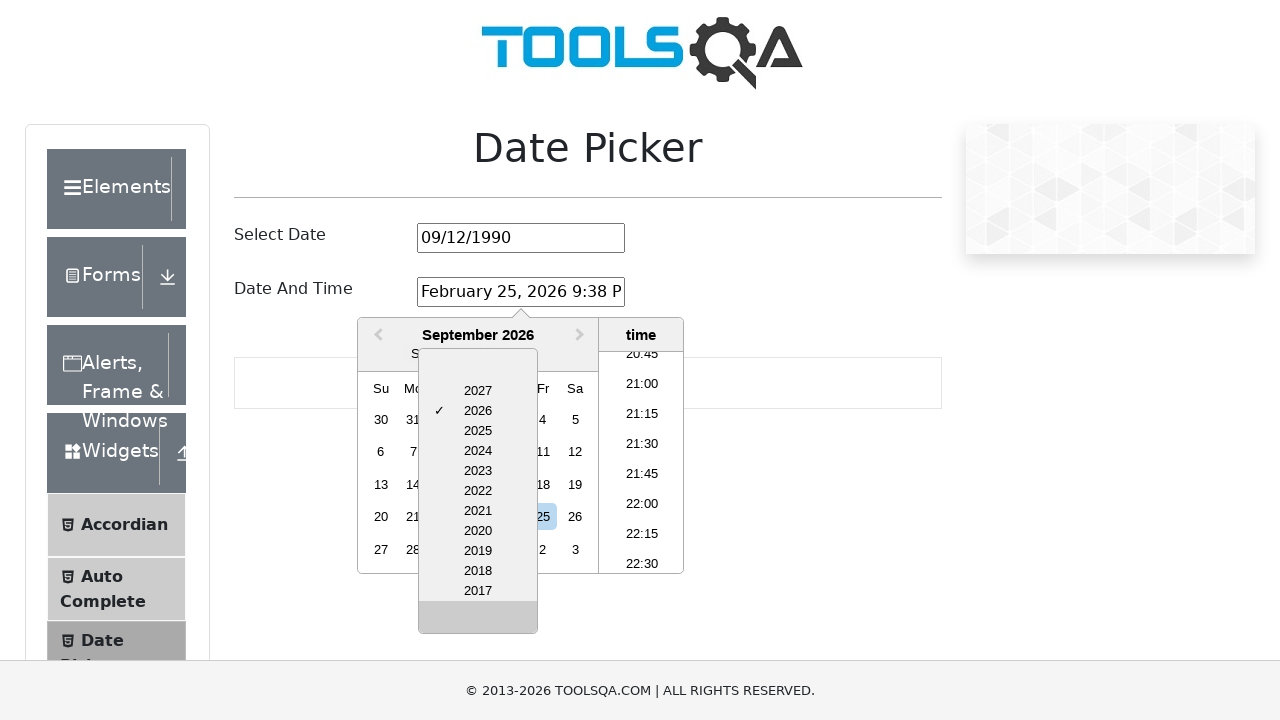

Clicked previous years arrow (iteration 5 of 25) at (478, 621) on .react-datepicker__navigation--years-previous
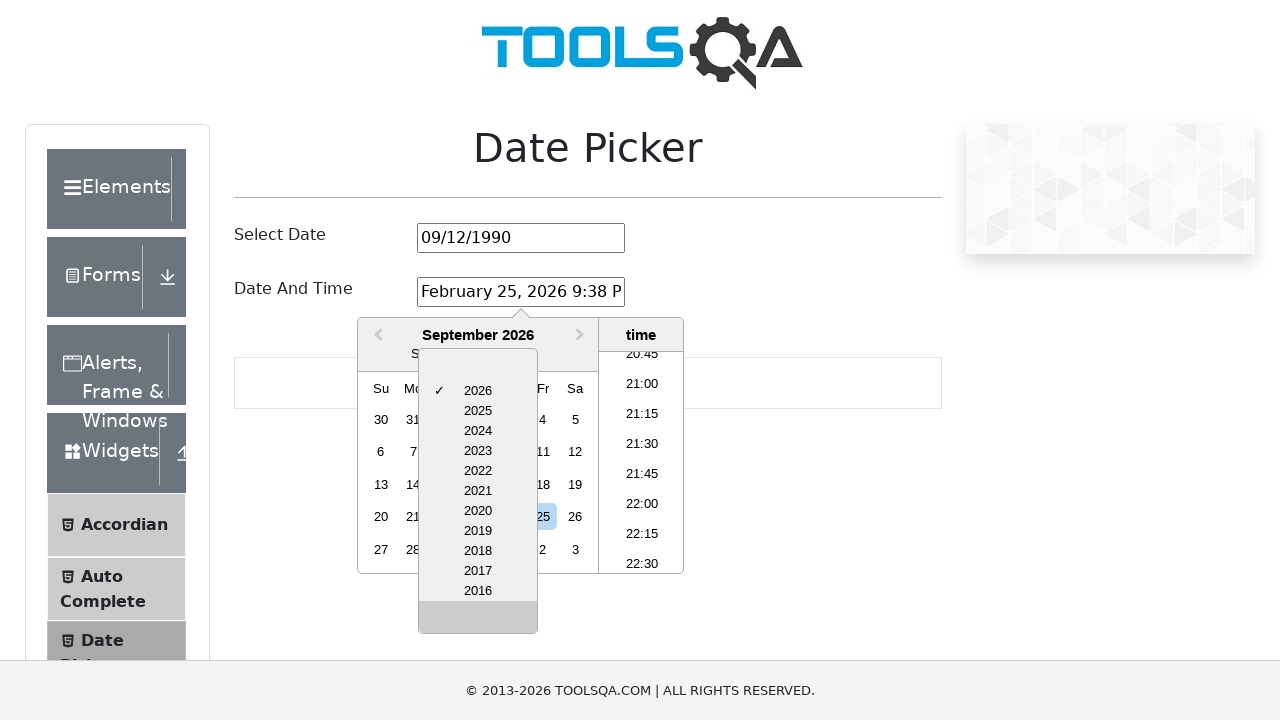

Clicked previous years arrow (iteration 6 of 25) at (478, 621) on .react-datepicker__navigation--years-previous
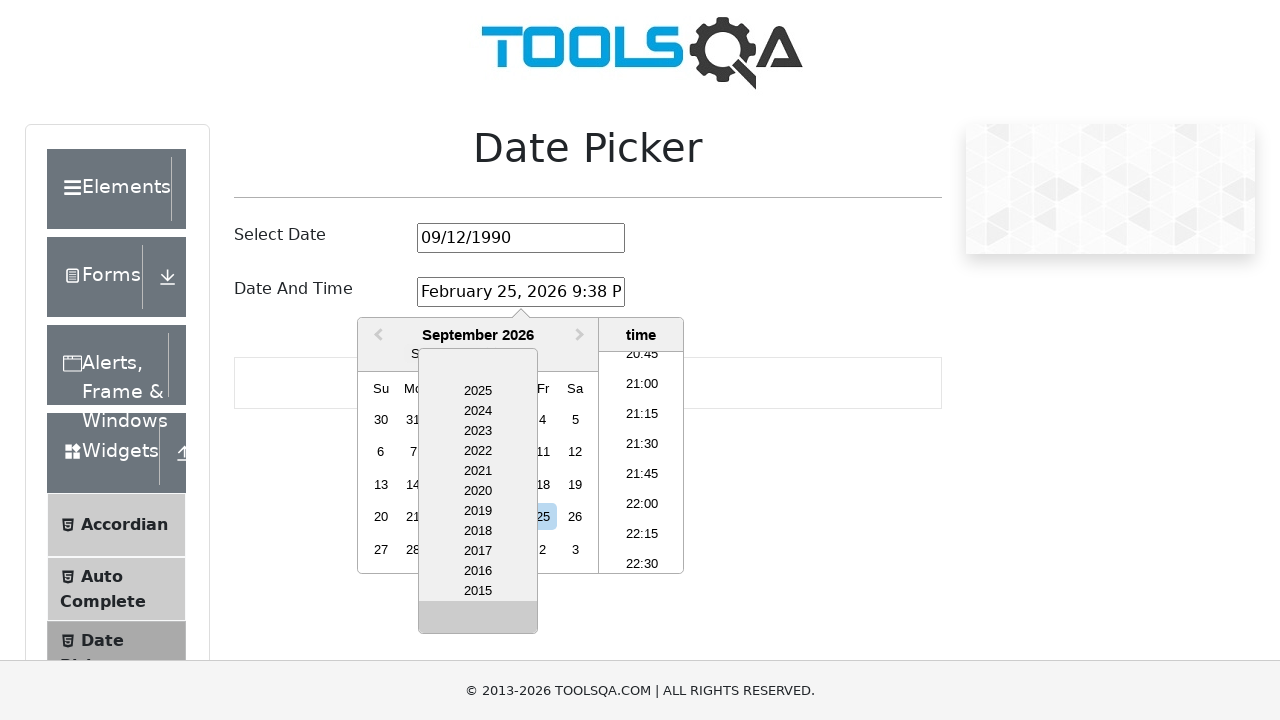

Clicked previous years arrow (iteration 7 of 25) at (478, 621) on .react-datepicker__navigation--years-previous
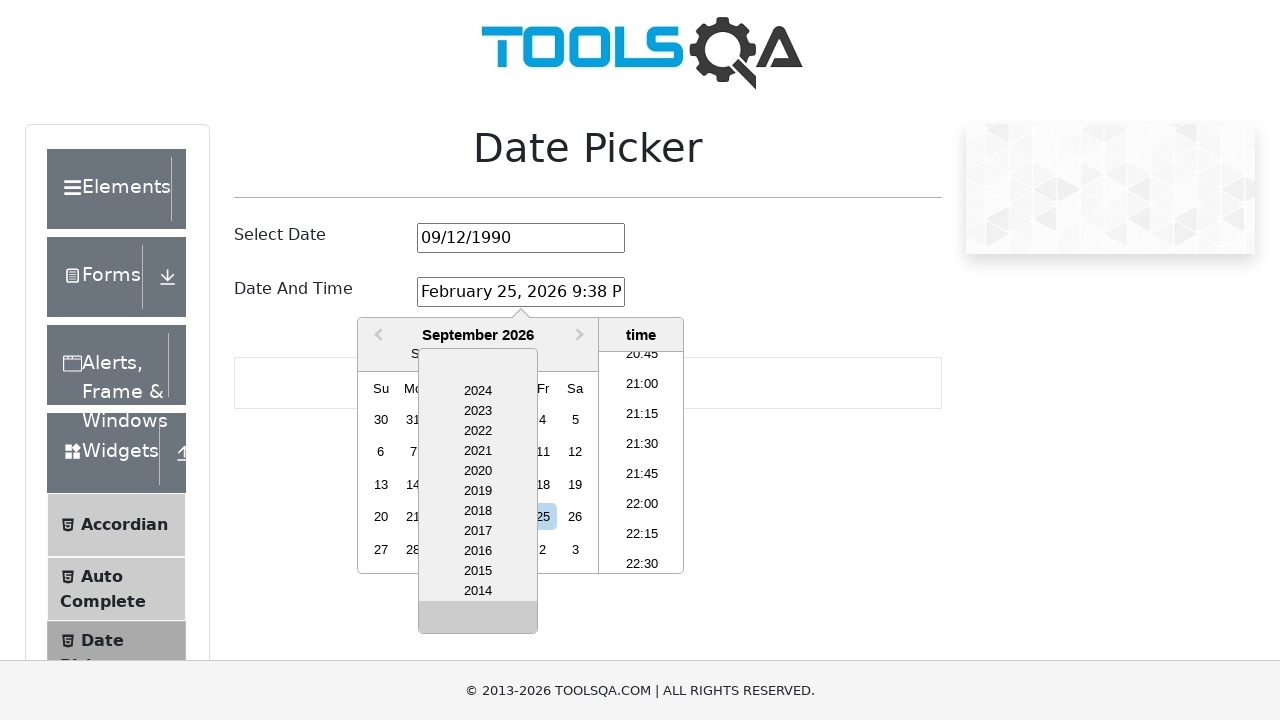

Clicked previous years arrow (iteration 8 of 25) at (478, 621) on .react-datepicker__navigation--years-previous
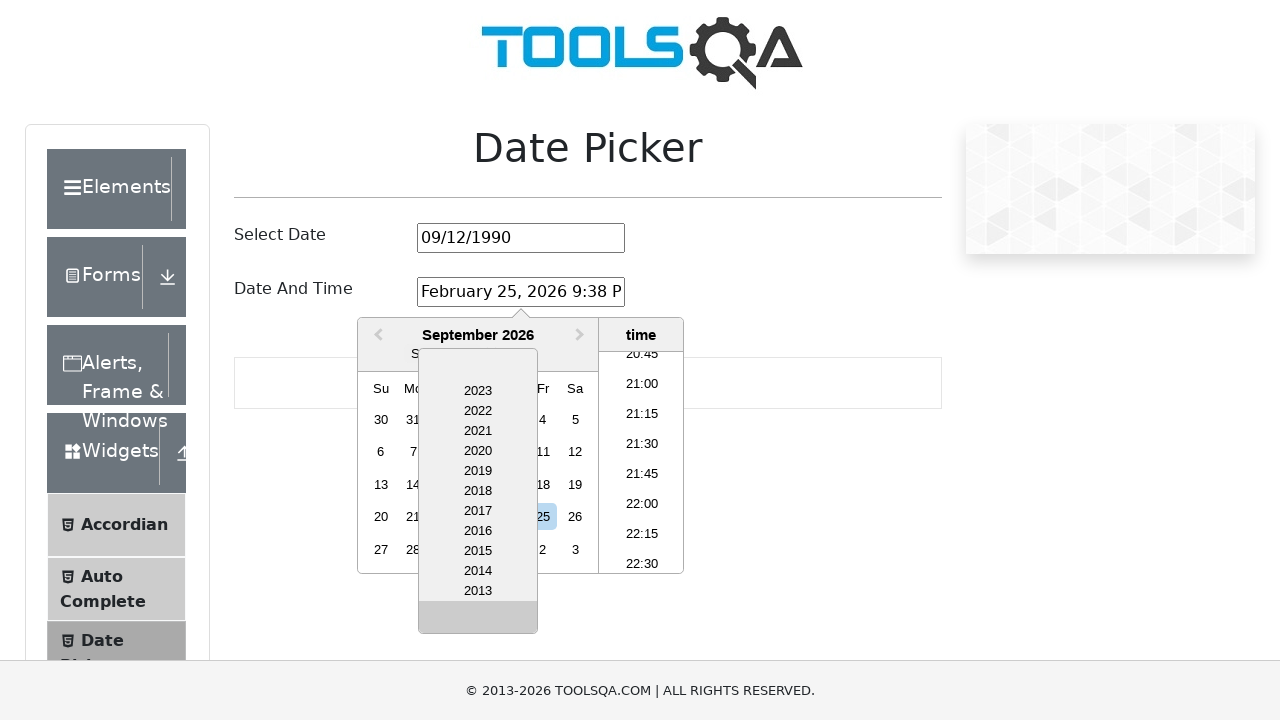

Clicked previous years arrow (iteration 9 of 25) at (478, 621) on .react-datepicker__navigation--years-previous
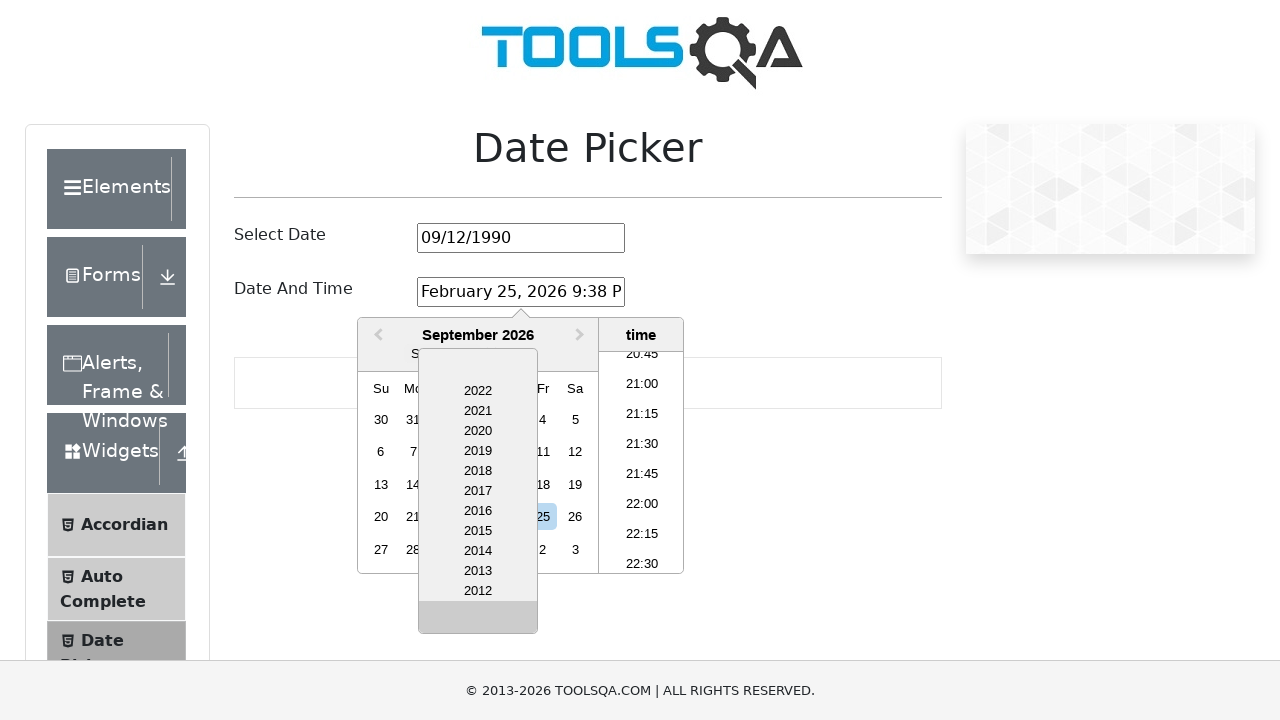

Clicked previous years arrow (iteration 10 of 25) at (478, 621) on .react-datepicker__navigation--years-previous
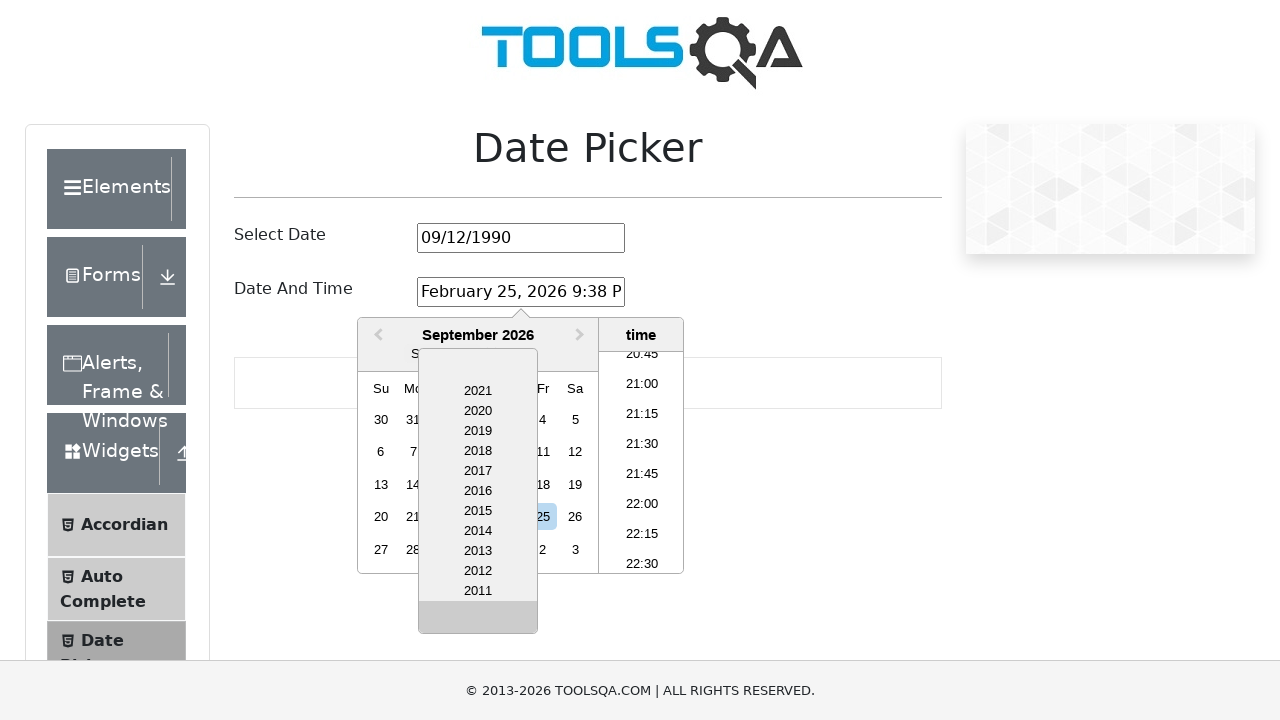

Clicked previous years arrow (iteration 11 of 25) at (478, 621) on .react-datepicker__navigation--years-previous
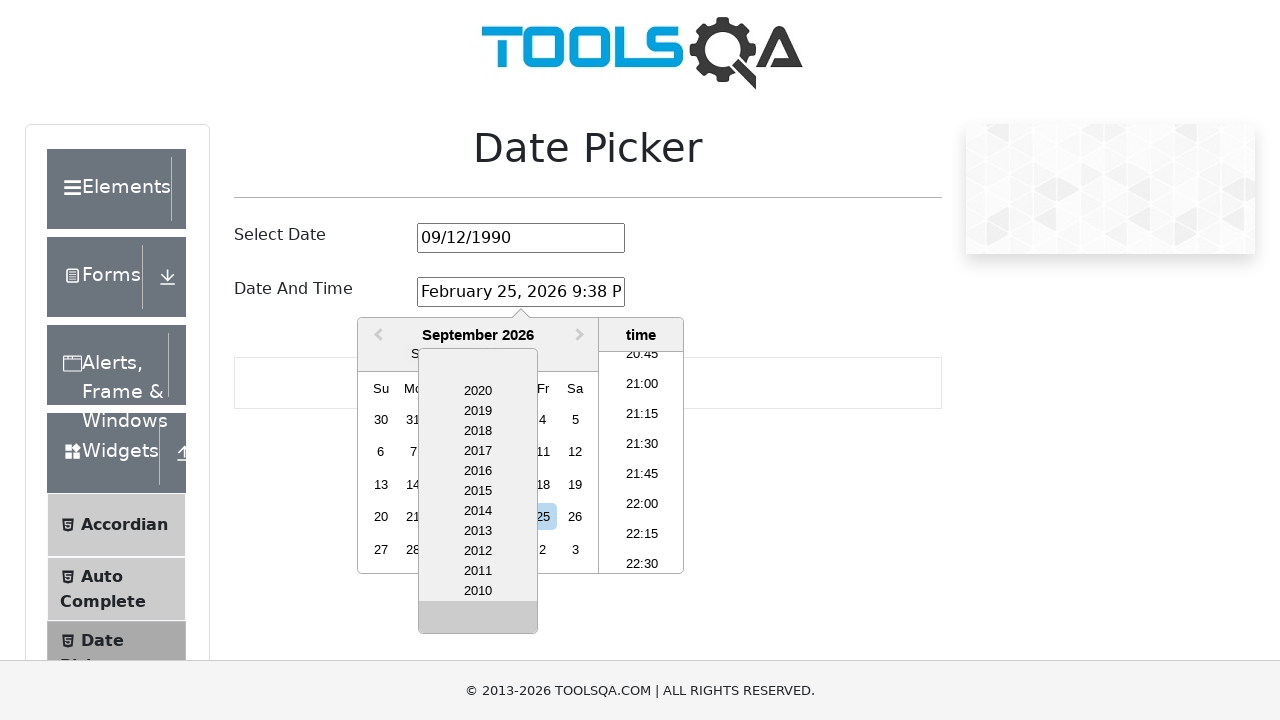

Clicked previous years arrow (iteration 12 of 25) at (478, 621) on .react-datepicker__navigation--years-previous
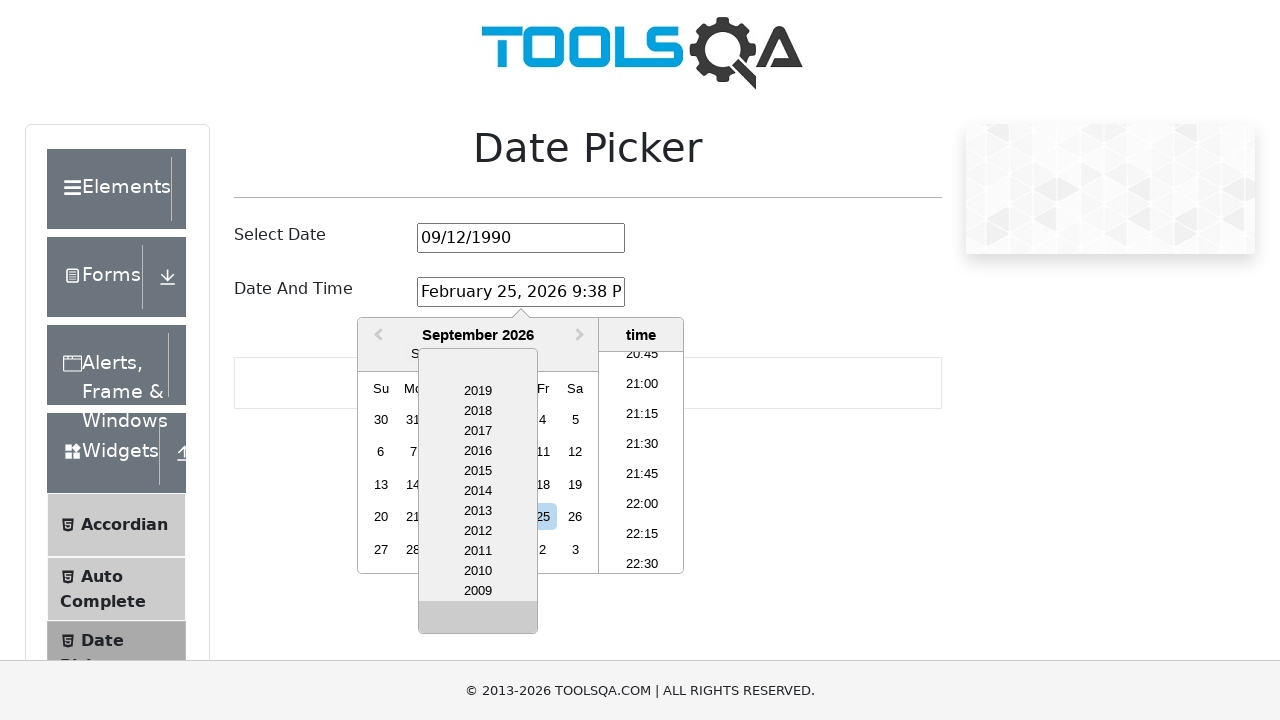

Clicked previous years arrow (iteration 13 of 25) at (478, 621) on .react-datepicker__navigation--years-previous
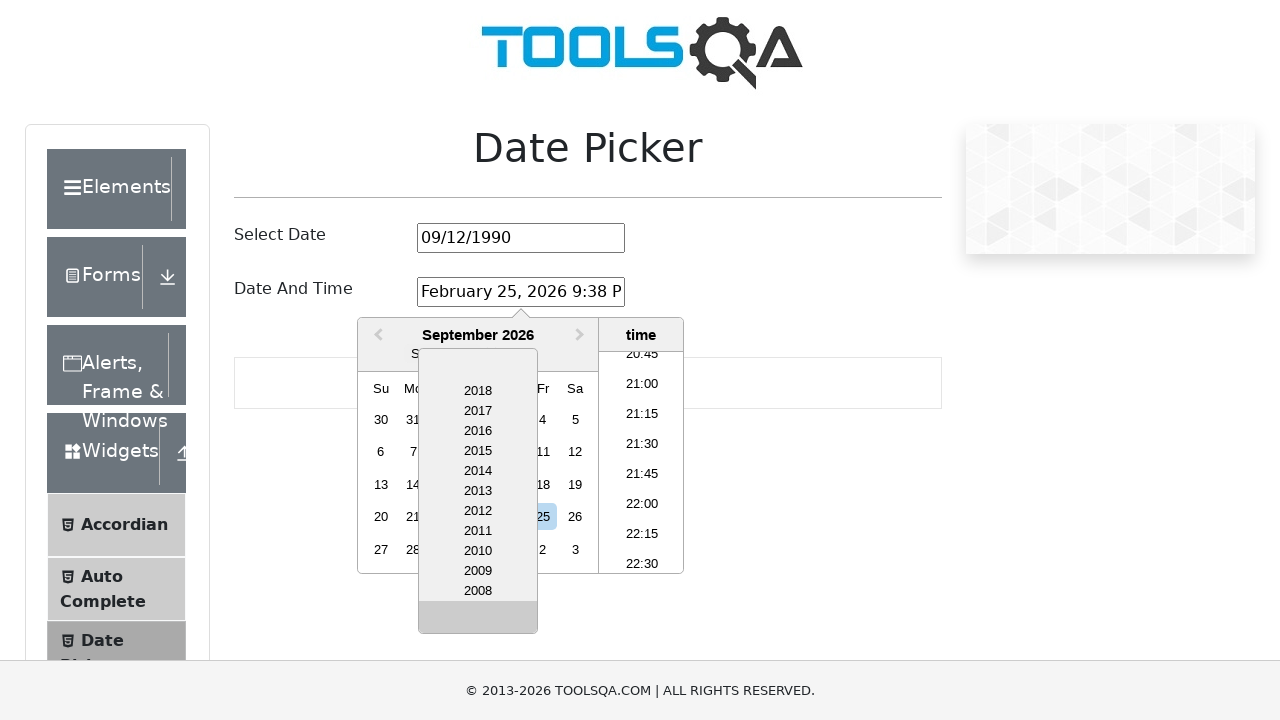

Clicked previous years arrow (iteration 14 of 25) at (478, 621) on .react-datepicker__navigation--years-previous
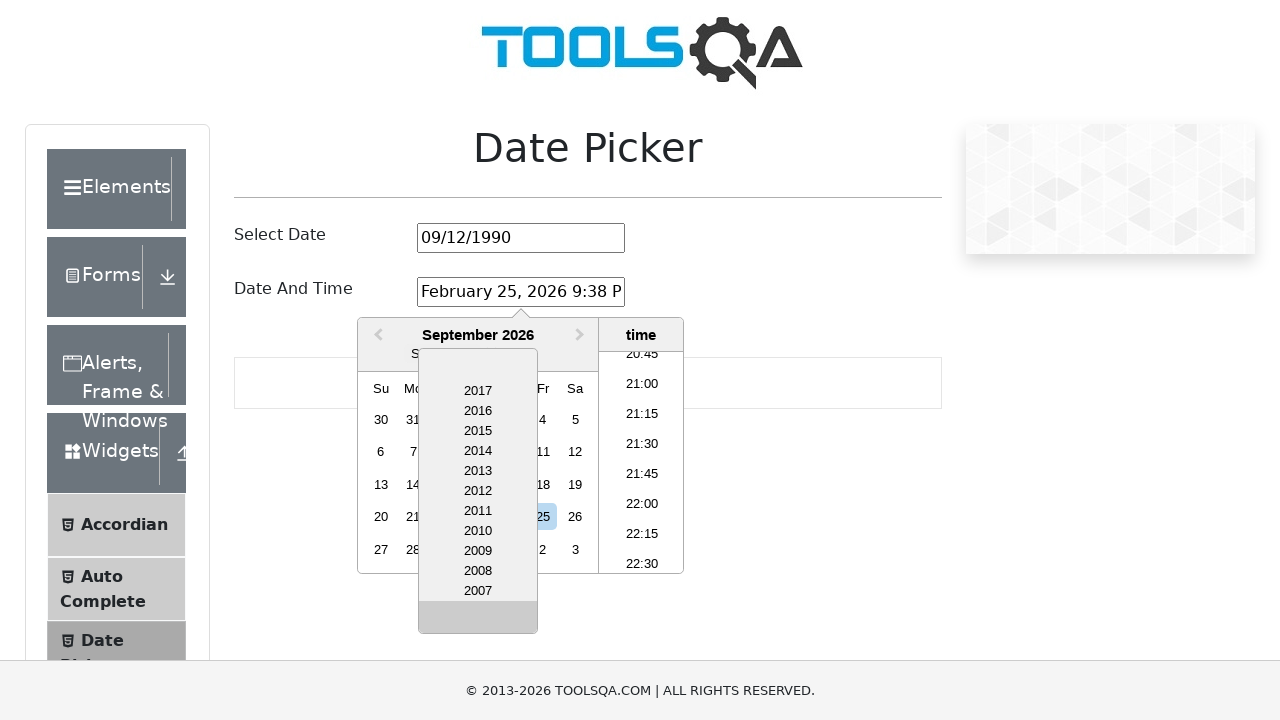

Clicked previous years arrow (iteration 15 of 25) at (478, 621) on .react-datepicker__navigation--years-previous
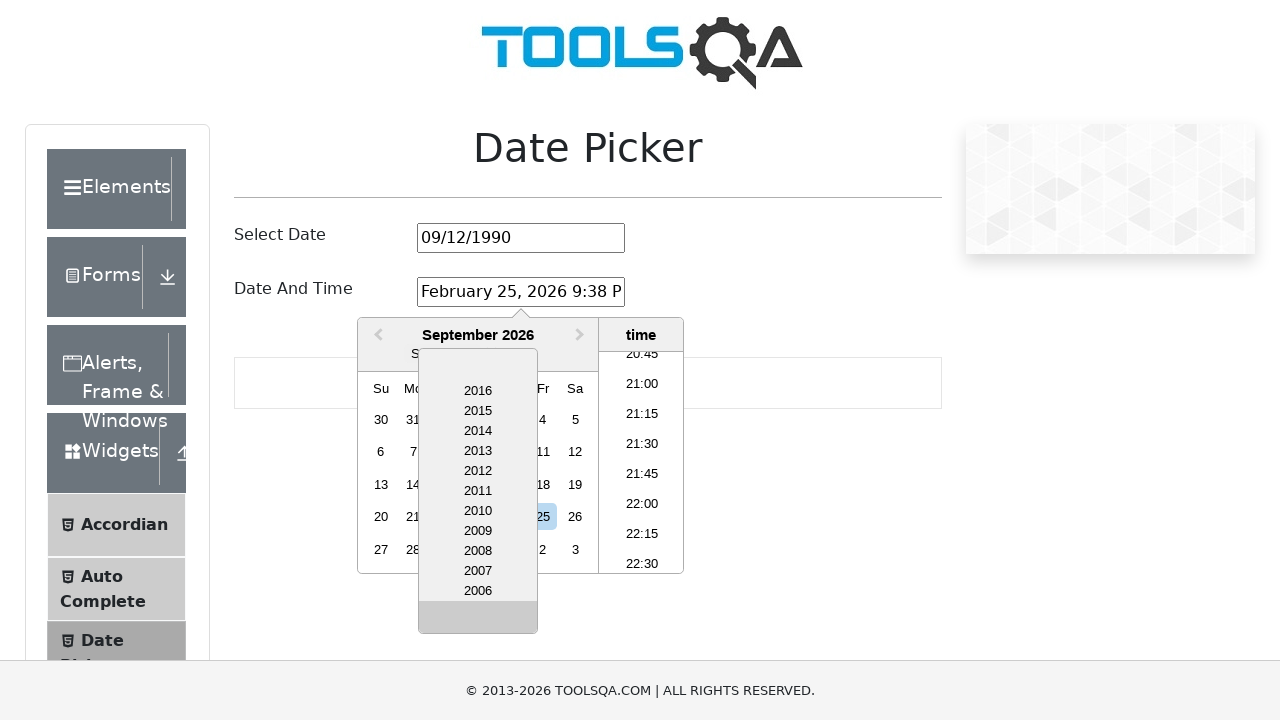

Clicked previous years arrow (iteration 16 of 25) at (478, 621) on .react-datepicker__navigation--years-previous
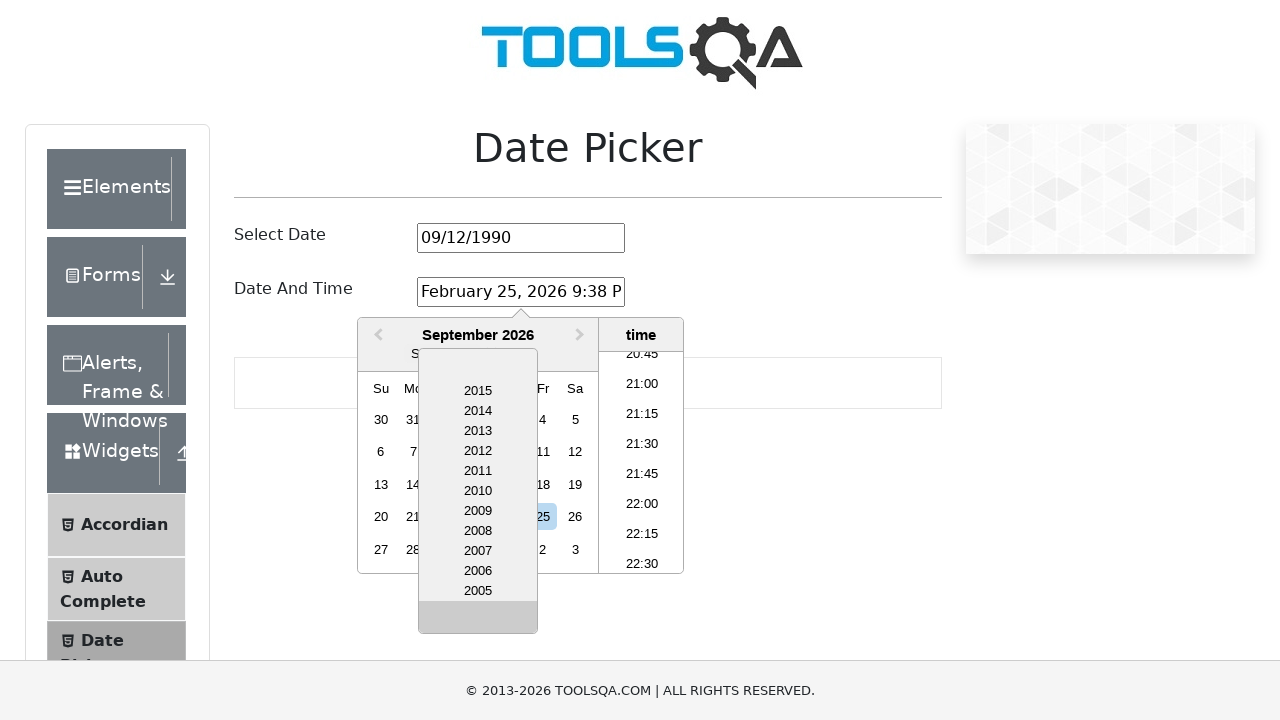

Clicked previous years arrow (iteration 17 of 25) at (478, 621) on .react-datepicker__navigation--years-previous
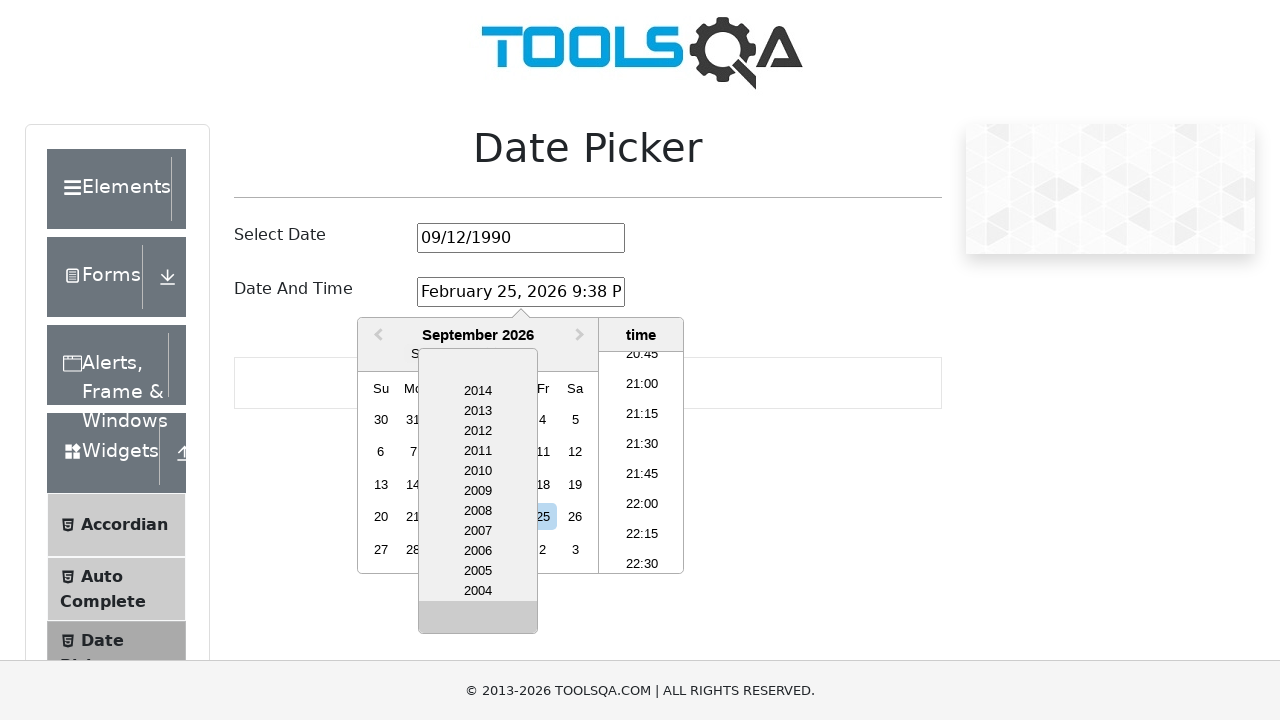

Clicked previous years arrow (iteration 18 of 25) at (478, 621) on .react-datepicker__navigation--years-previous
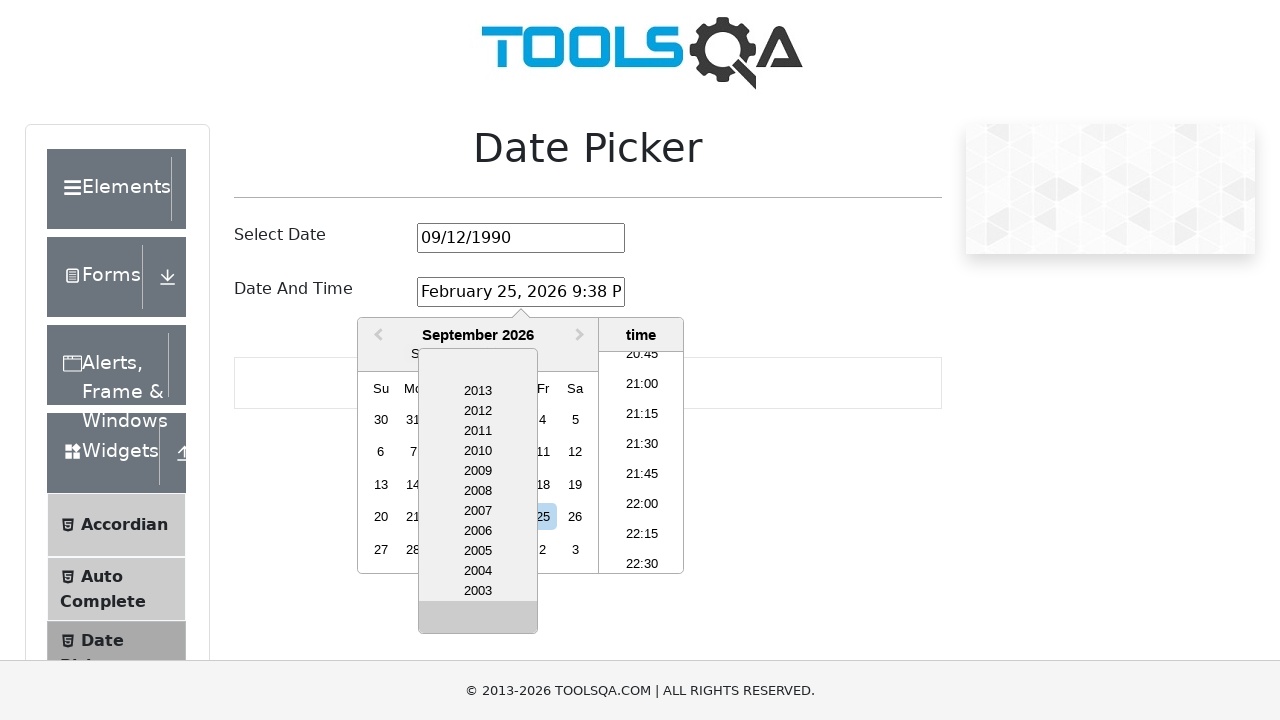

Clicked previous years arrow (iteration 19 of 25) at (478, 621) on .react-datepicker__navigation--years-previous
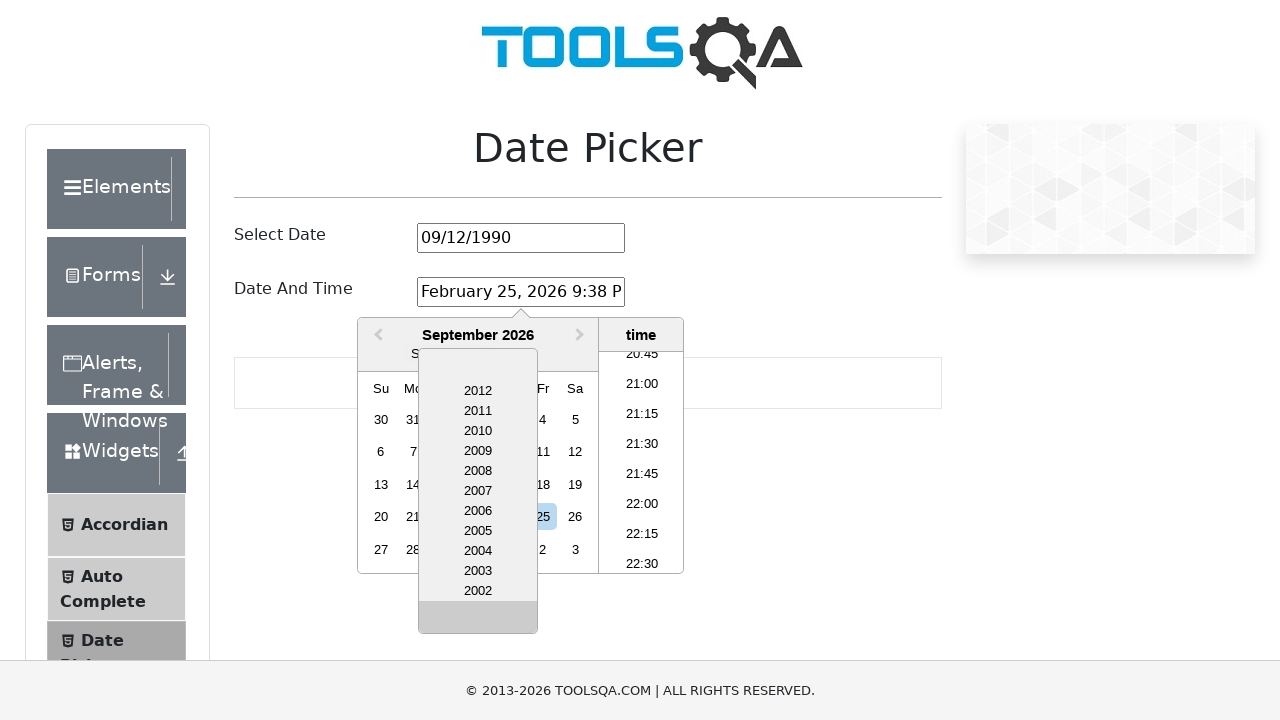

Clicked previous years arrow (iteration 20 of 25) at (478, 621) on .react-datepicker__navigation--years-previous
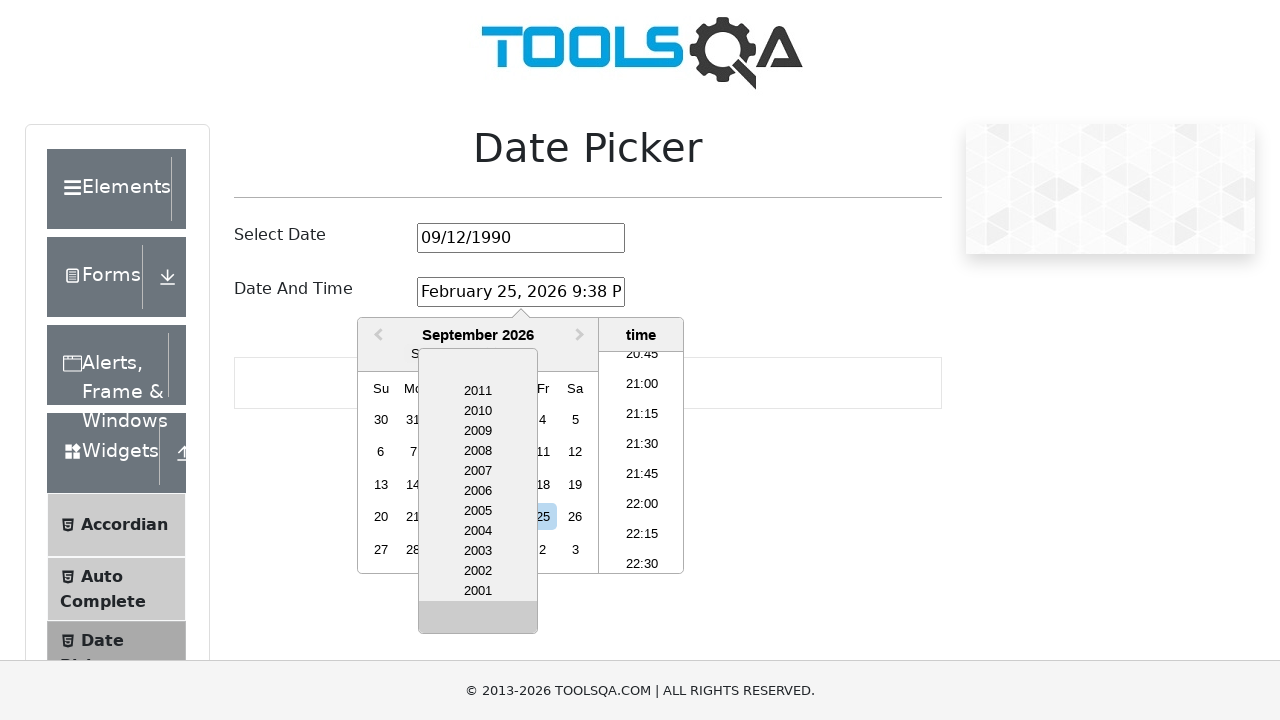

Clicked previous years arrow (iteration 21 of 25) at (478, 621) on .react-datepicker__navigation--years-previous
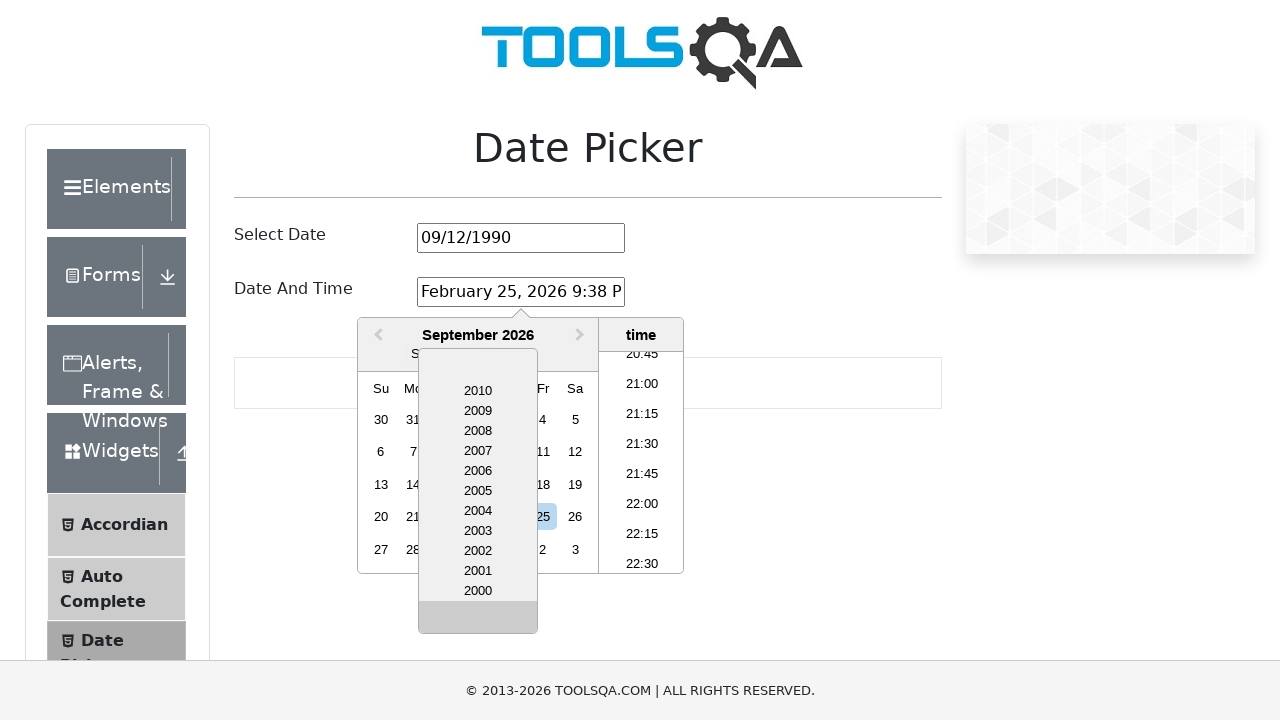

Clicked previous years arrow (iteration 22 of 25) at (478, 621) on .react-datepicker__navigation--years-previous
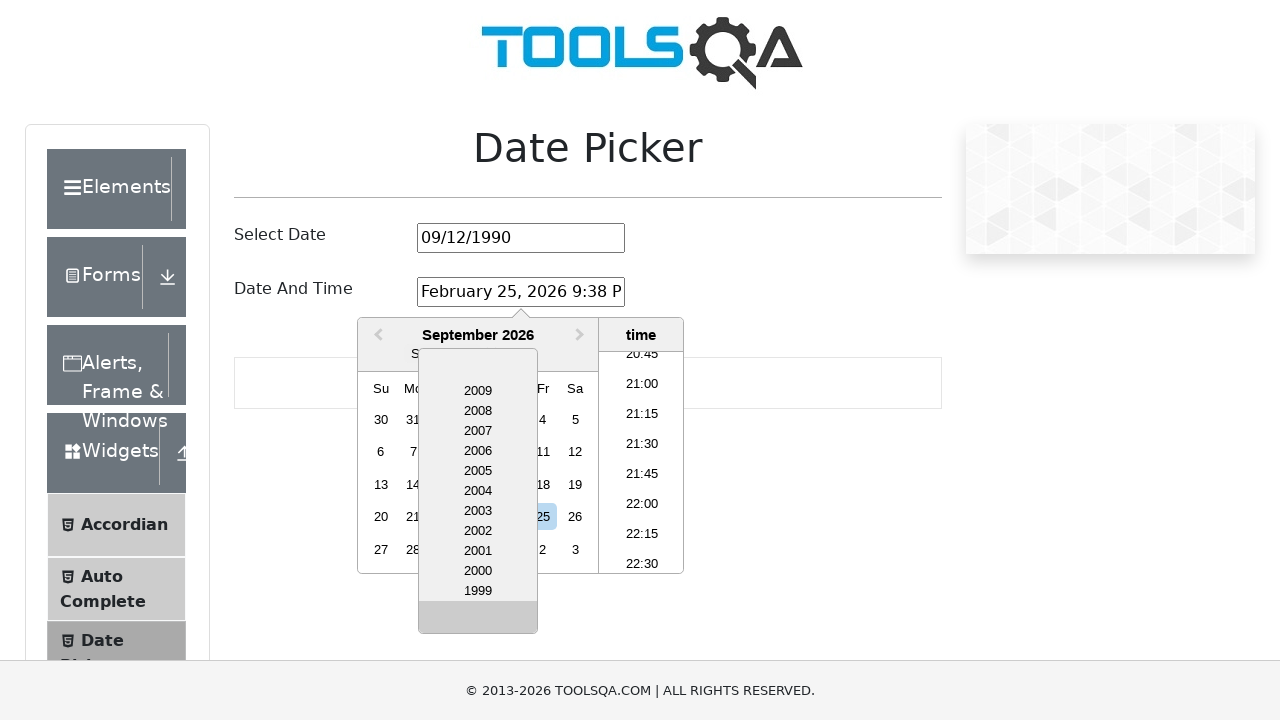

Clicked previous years arrow (iteration 23 of 25) at (478, 621) on .react-datepicker__navigation--years-previous
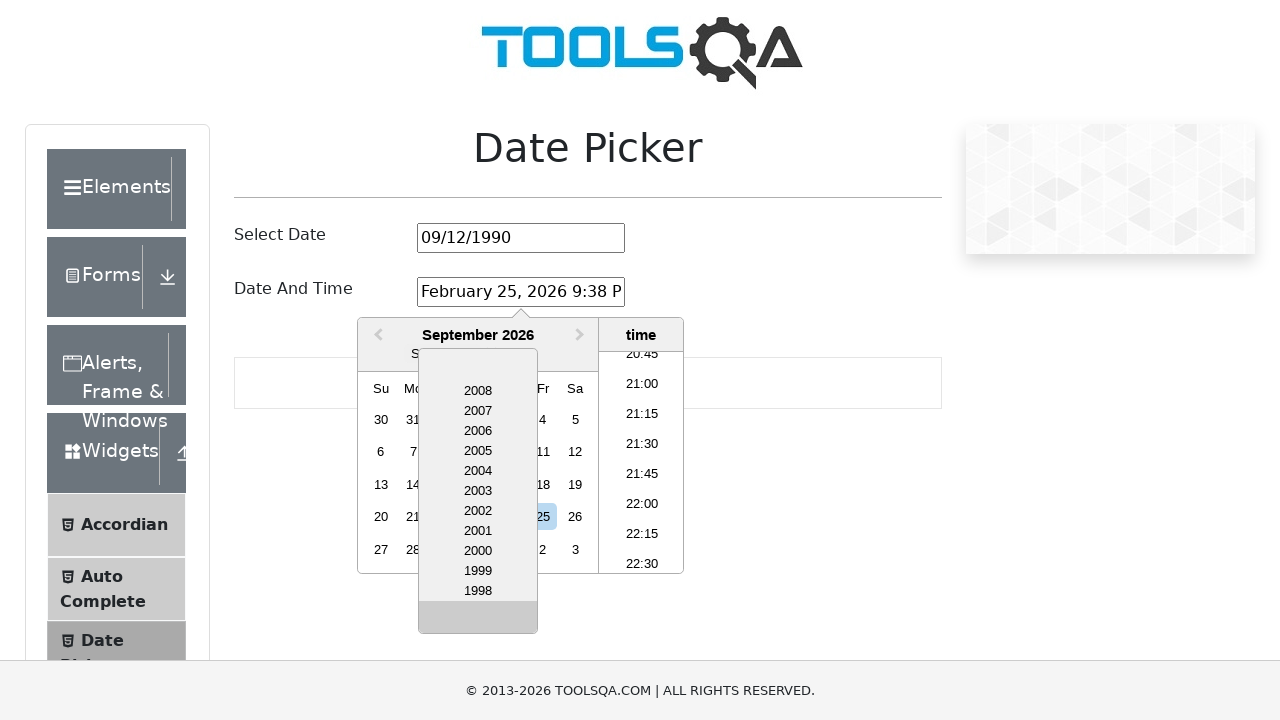

Clicked previous years arrow (iteration 24 of 25) at (478, 621) on .react-datepicker__navigation--years-previous
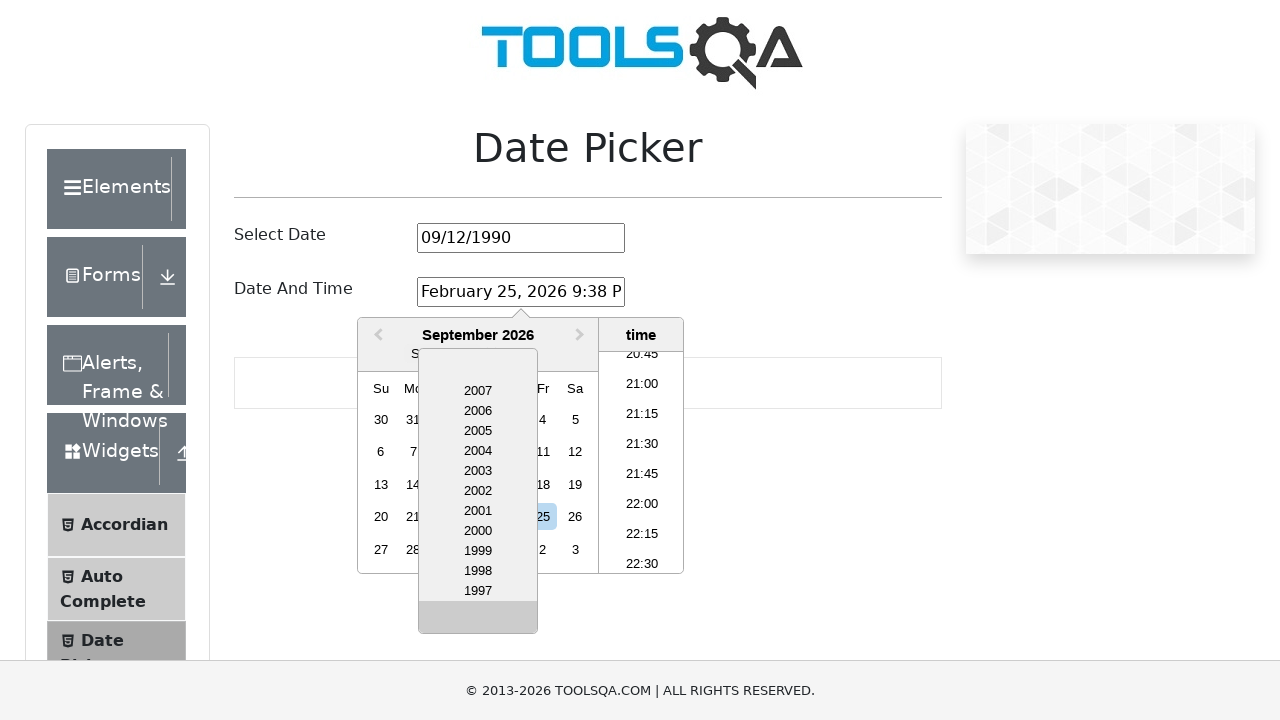

Clicked previous years arrow (iteration 25 of 25) at (478, 621) on .react-datepicker__navigation--years-previous
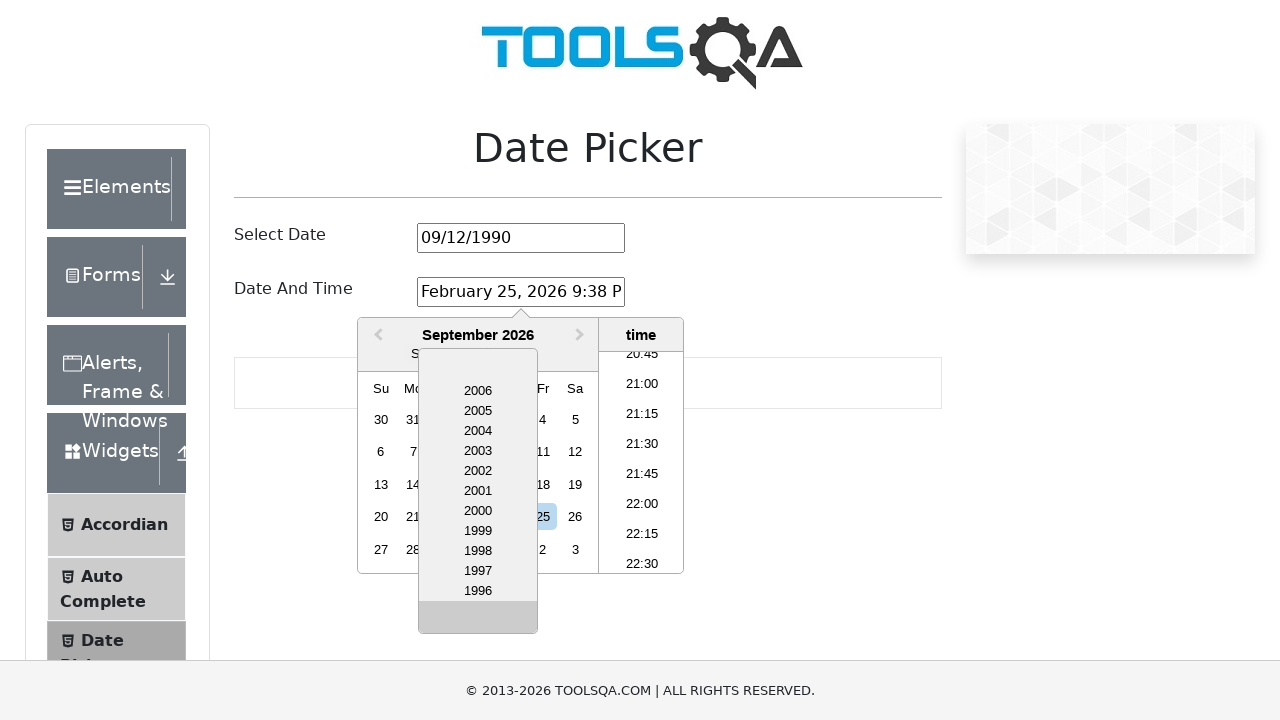

Selected a year from the year options list at (478, 591) on .react-datepicker__year-option:nth-child(12)
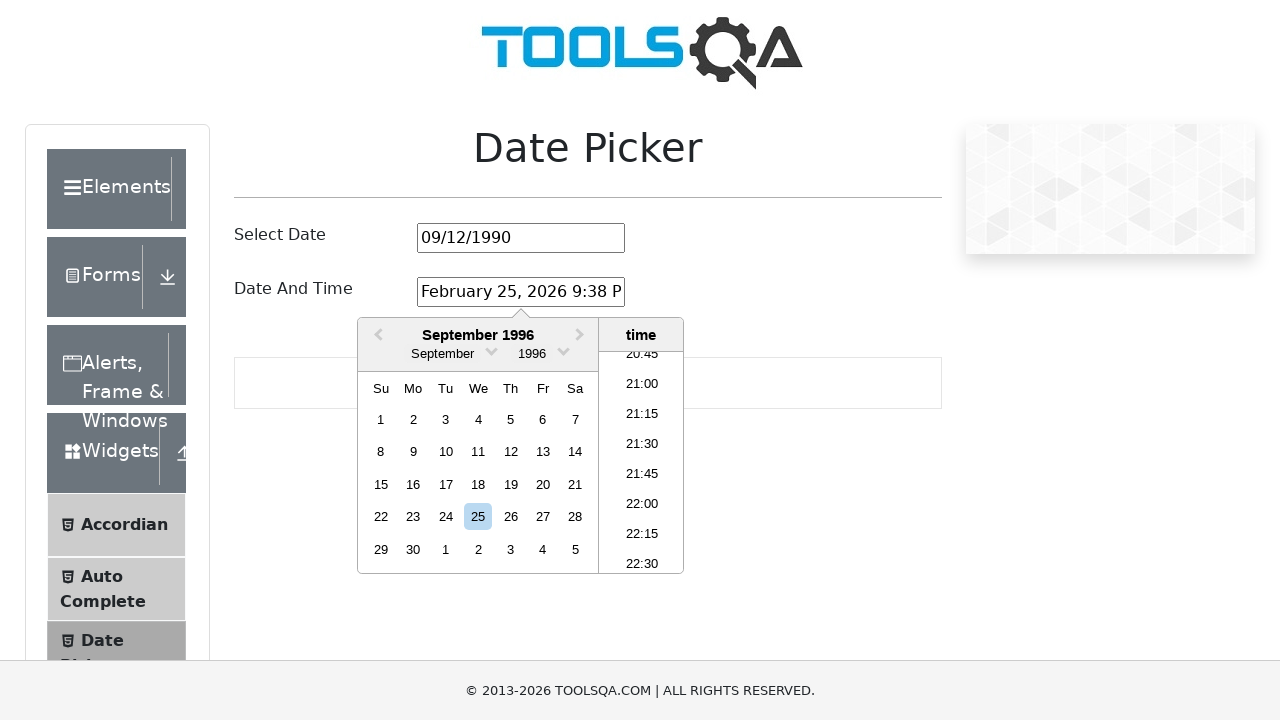

Selected the 12th day from the calendar in date-time picker at (510, 452) on .react-datepicker__day--012
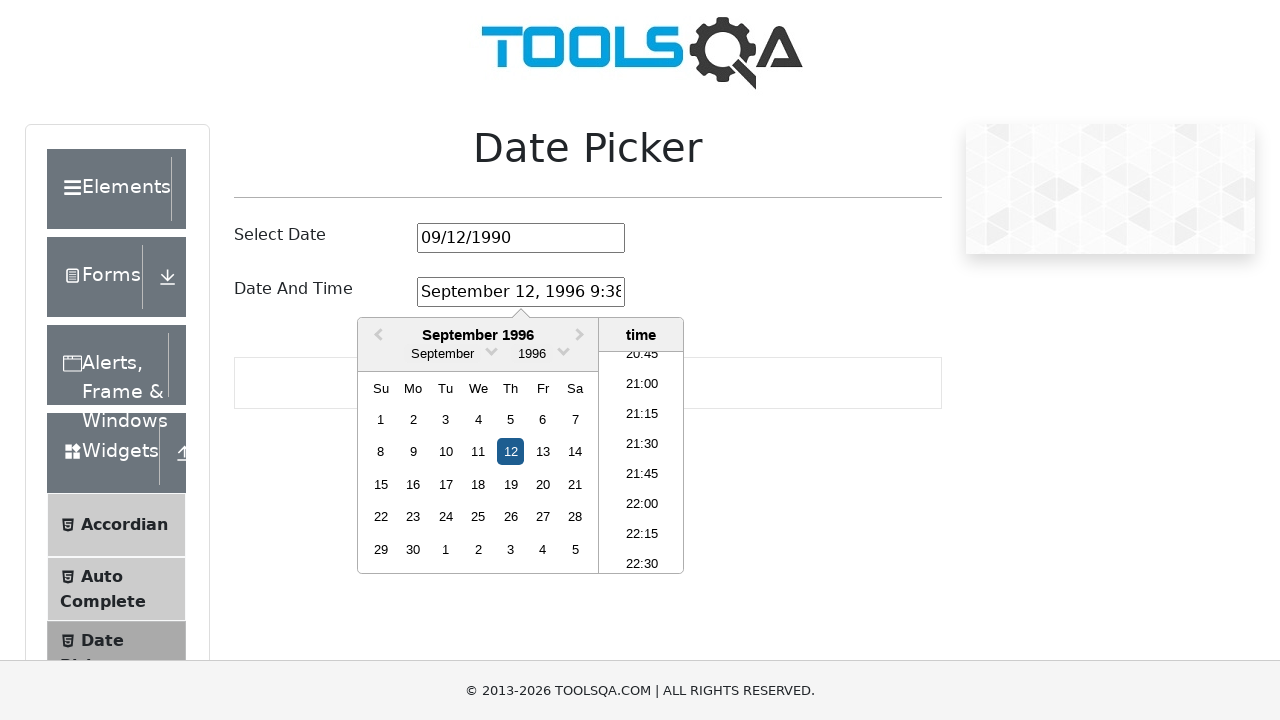

Selected a time from the time picker list at (642, 462) on .react-datepicker__time-list-item:nth-child(83)
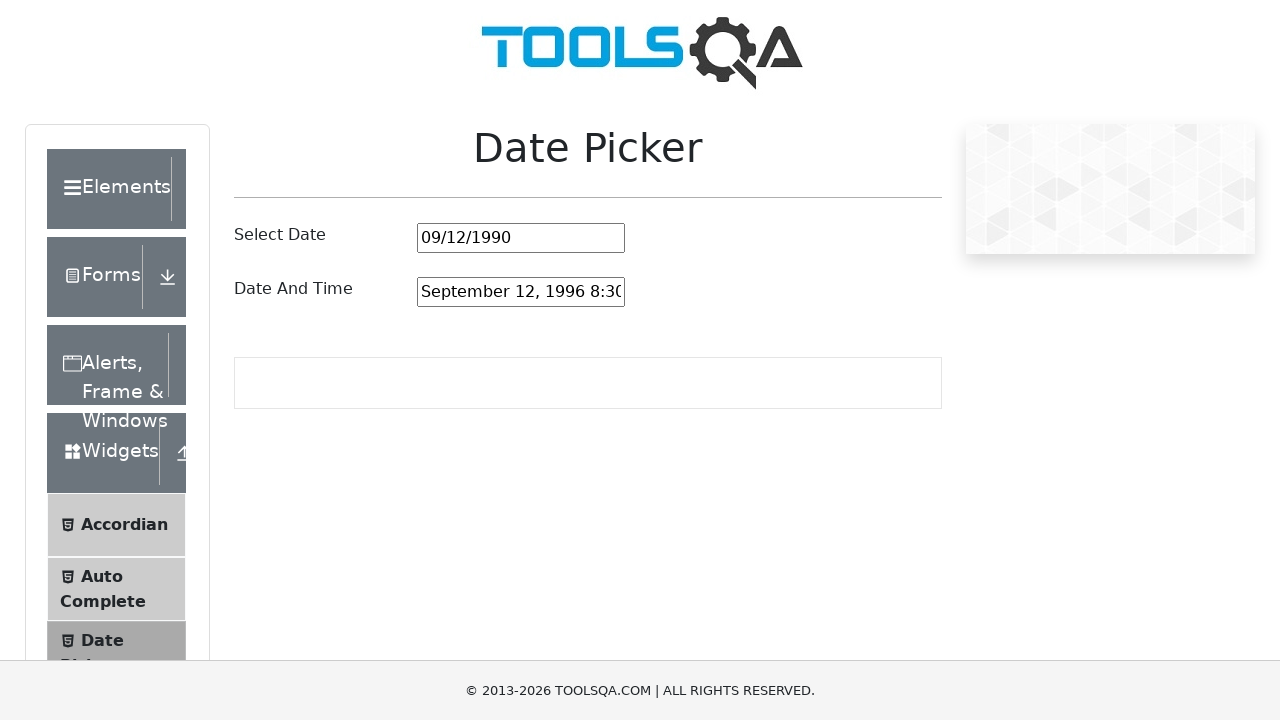

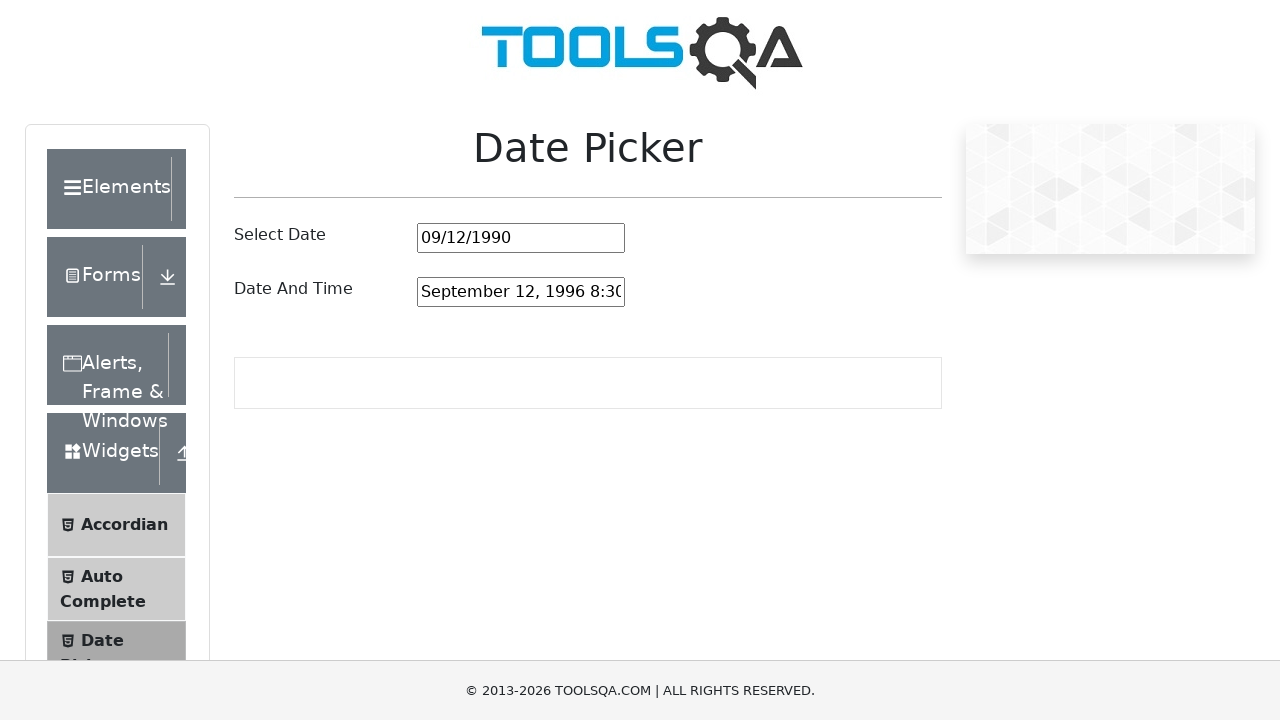